Tests infinite scroll functionality by scrolling down and up multiple times using JavaScript executor

Starting URL: https://practice.cydeo.com/infinite_scroll

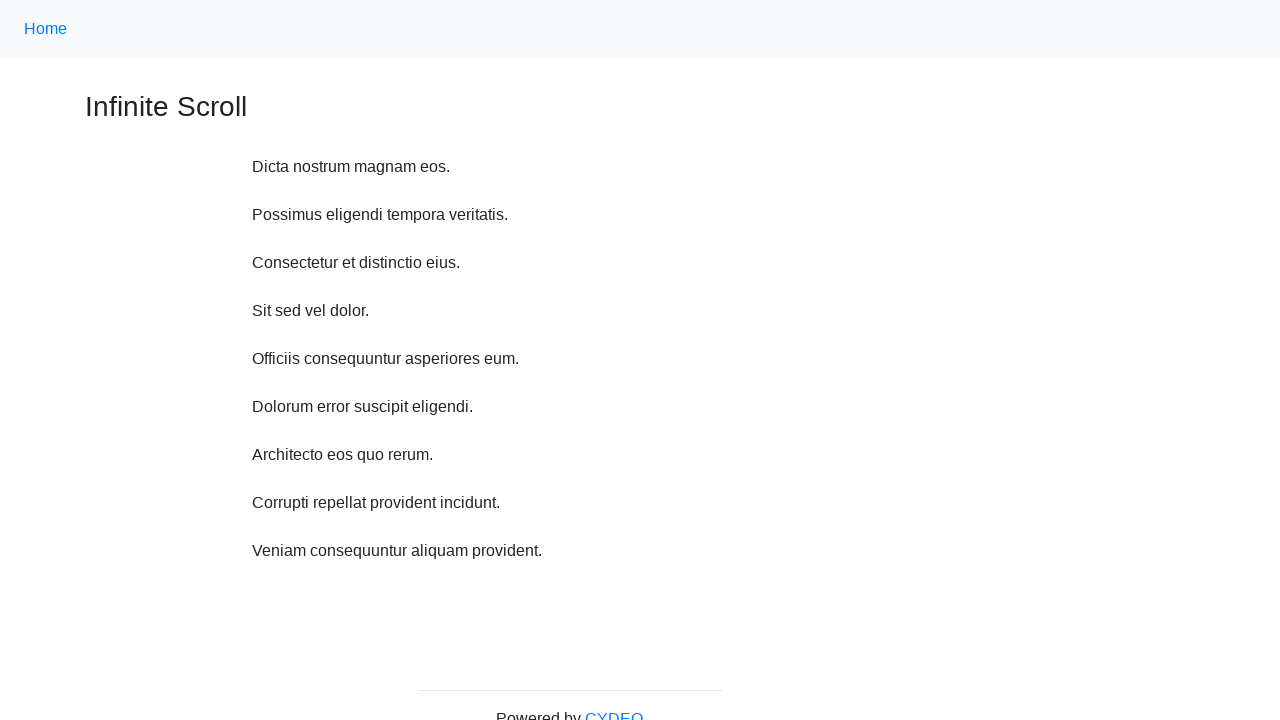

Initial scroll down by 750px using JavaScript executor
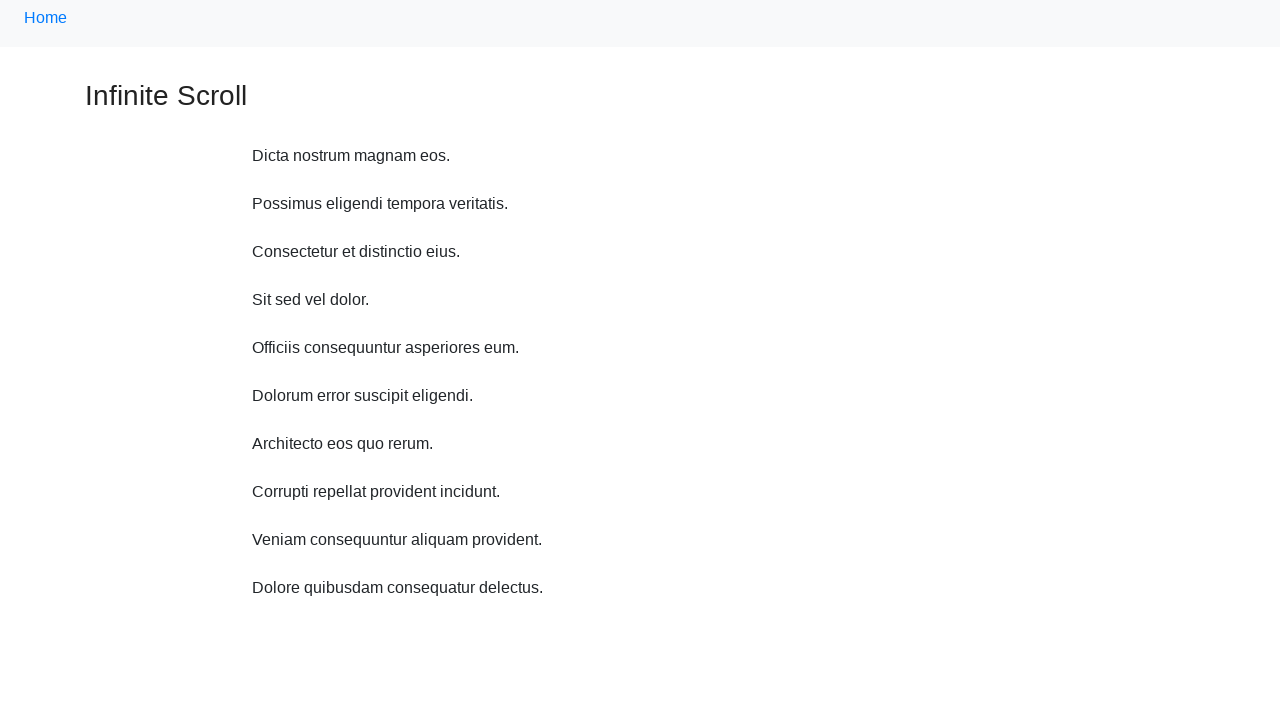

Waited 2000ms before next scroll
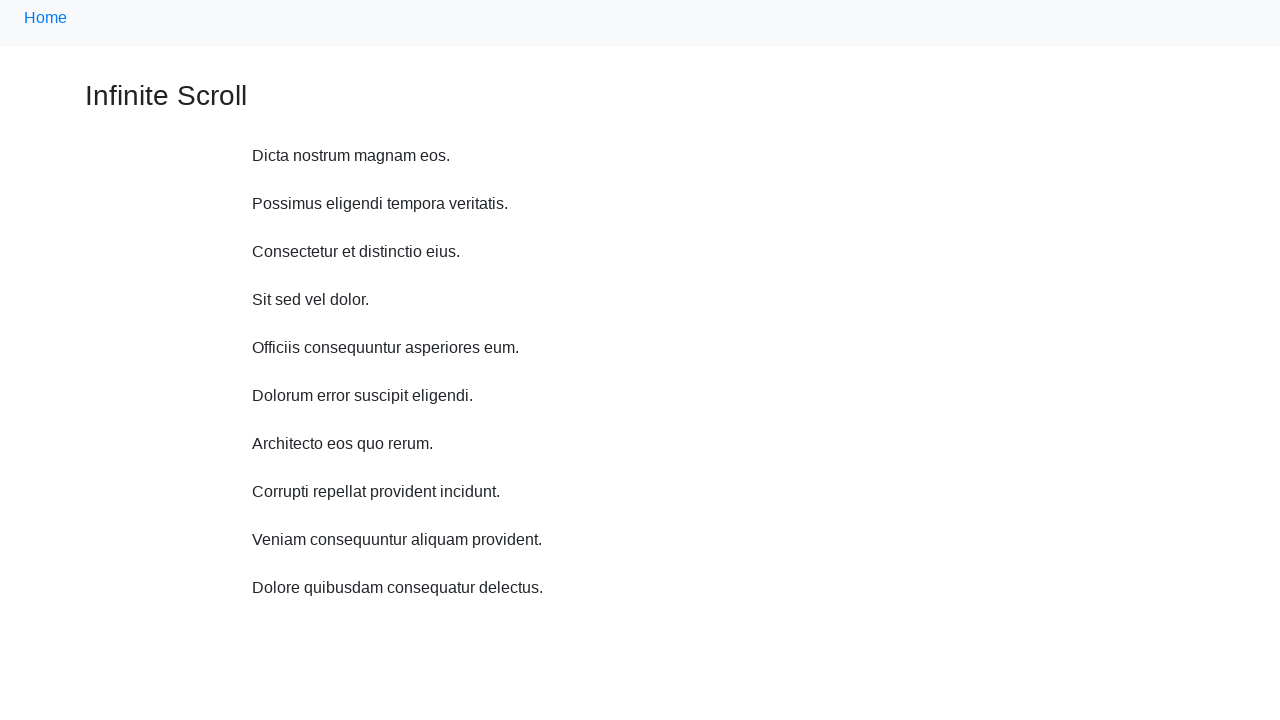

Scrolled down 750px (iteration 1 of 10)
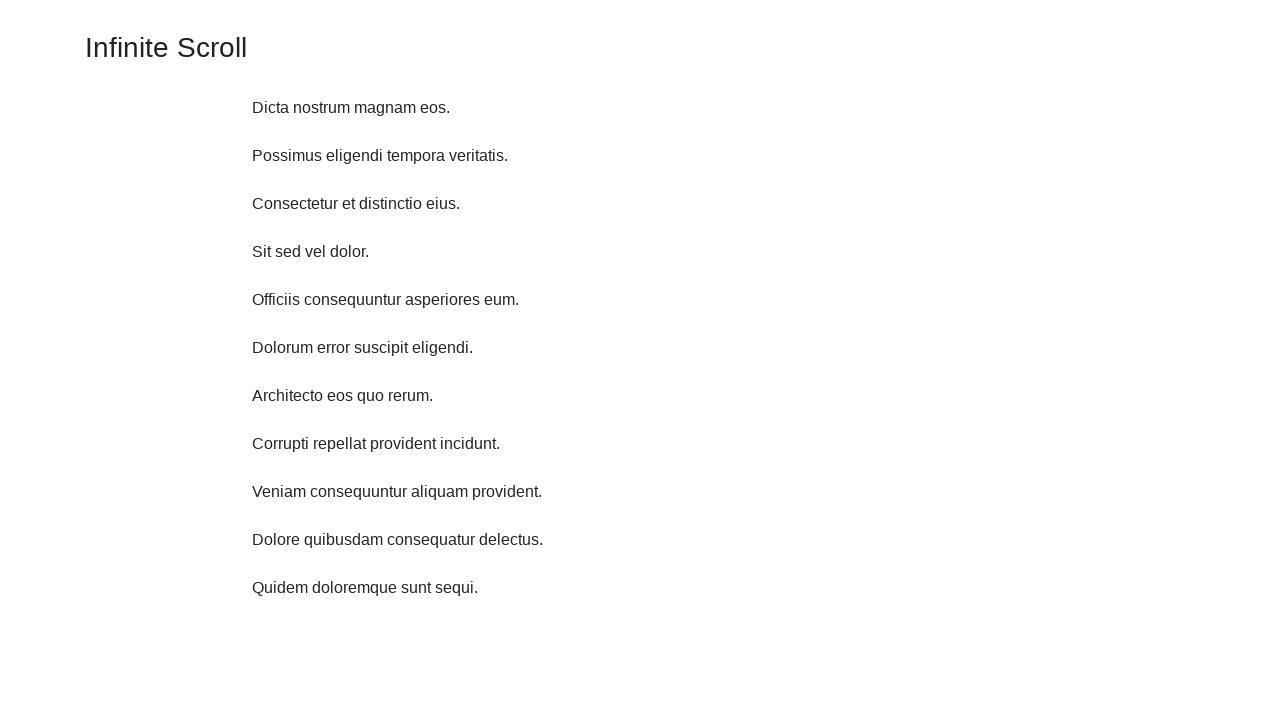

Waited 2000ms before next scroll
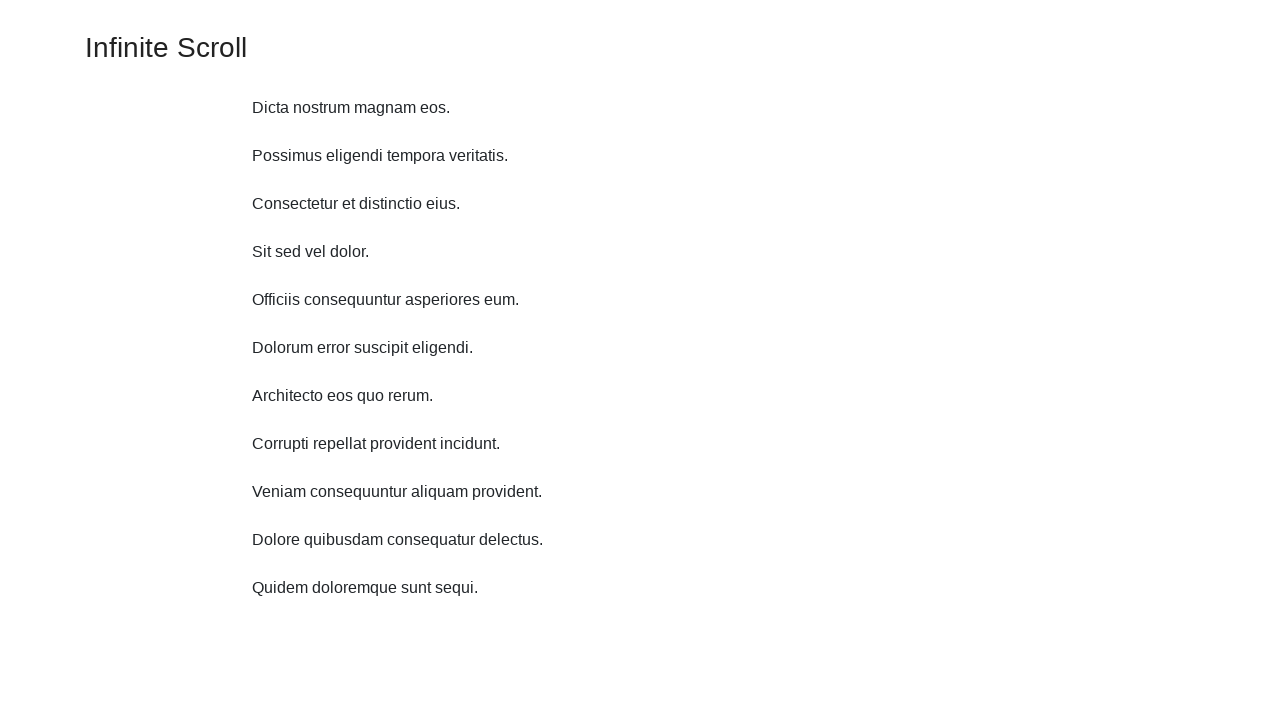

Scrolled down 750px (iteration 2 of 10)
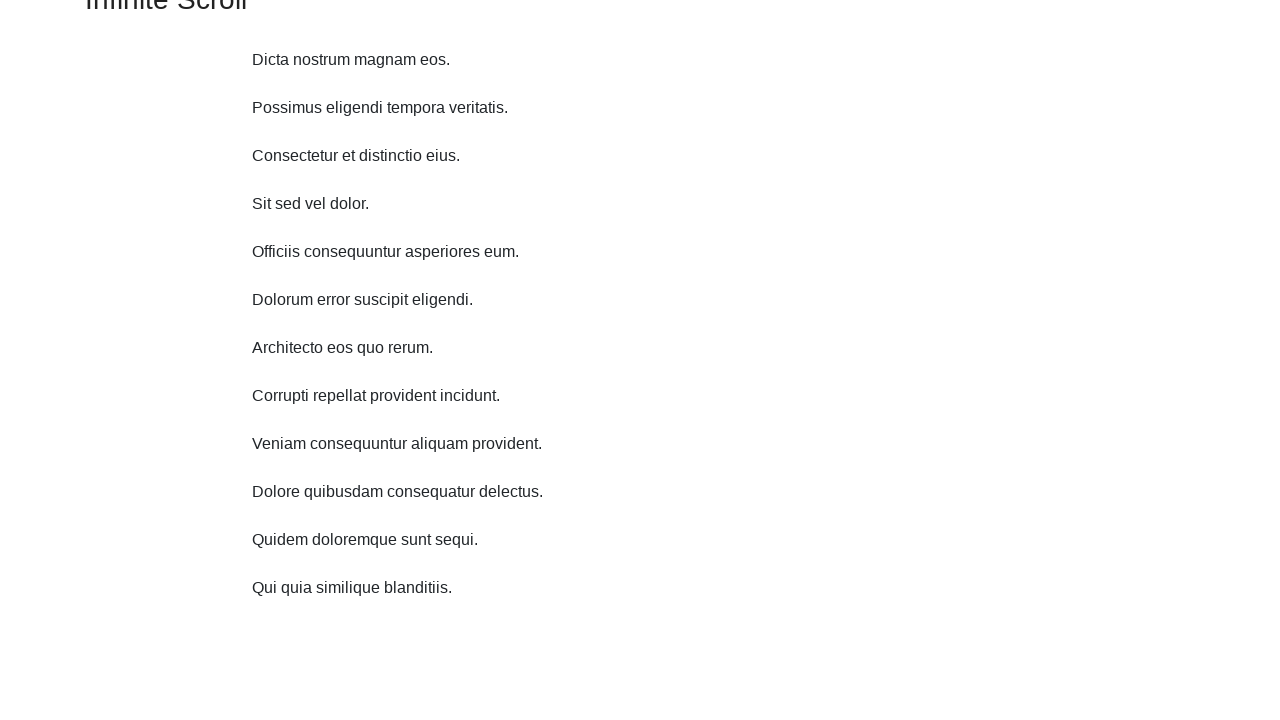

Waited 2000ms before next scroll
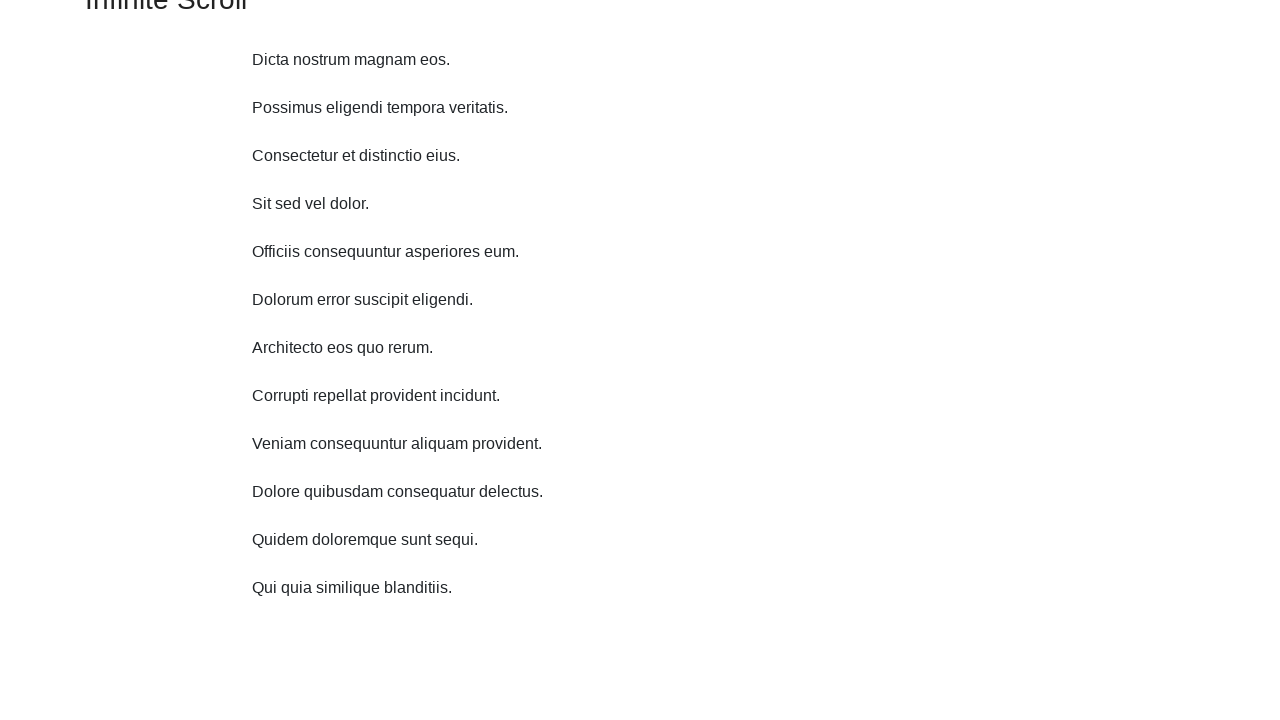

Scrolled down 750px (iteration 3 of 10)
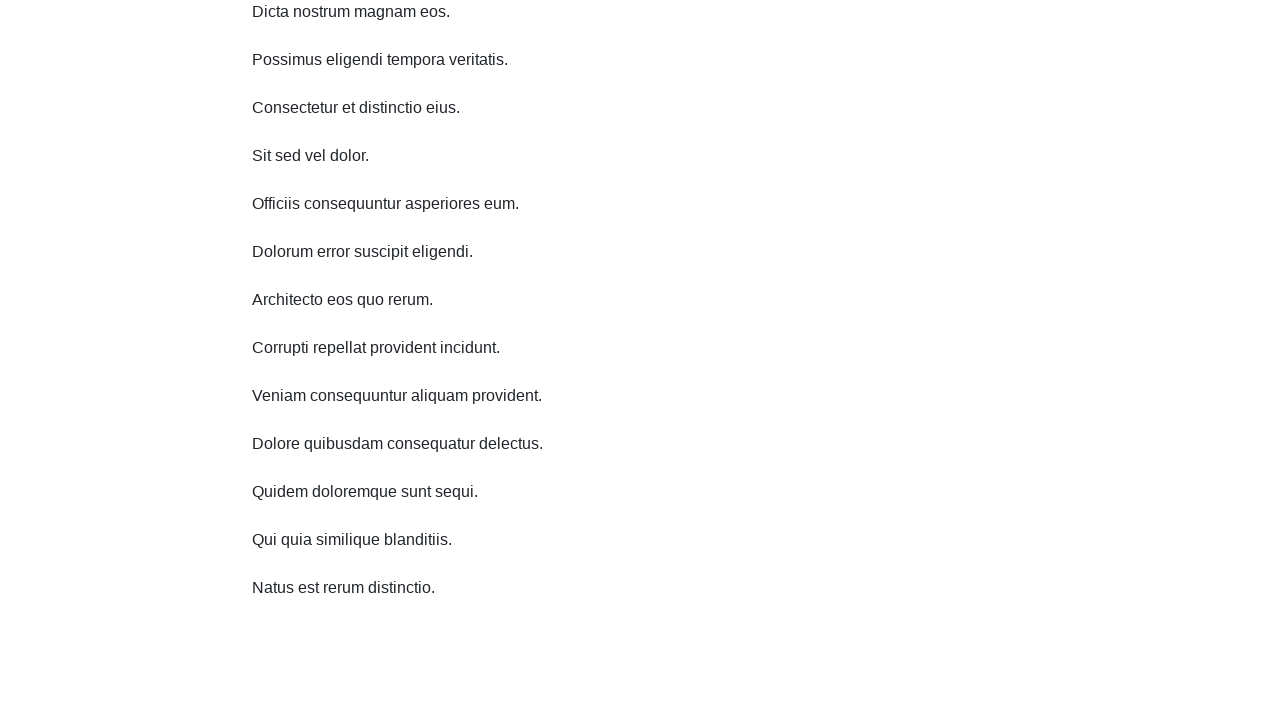

Waited 2000ms before next scroll
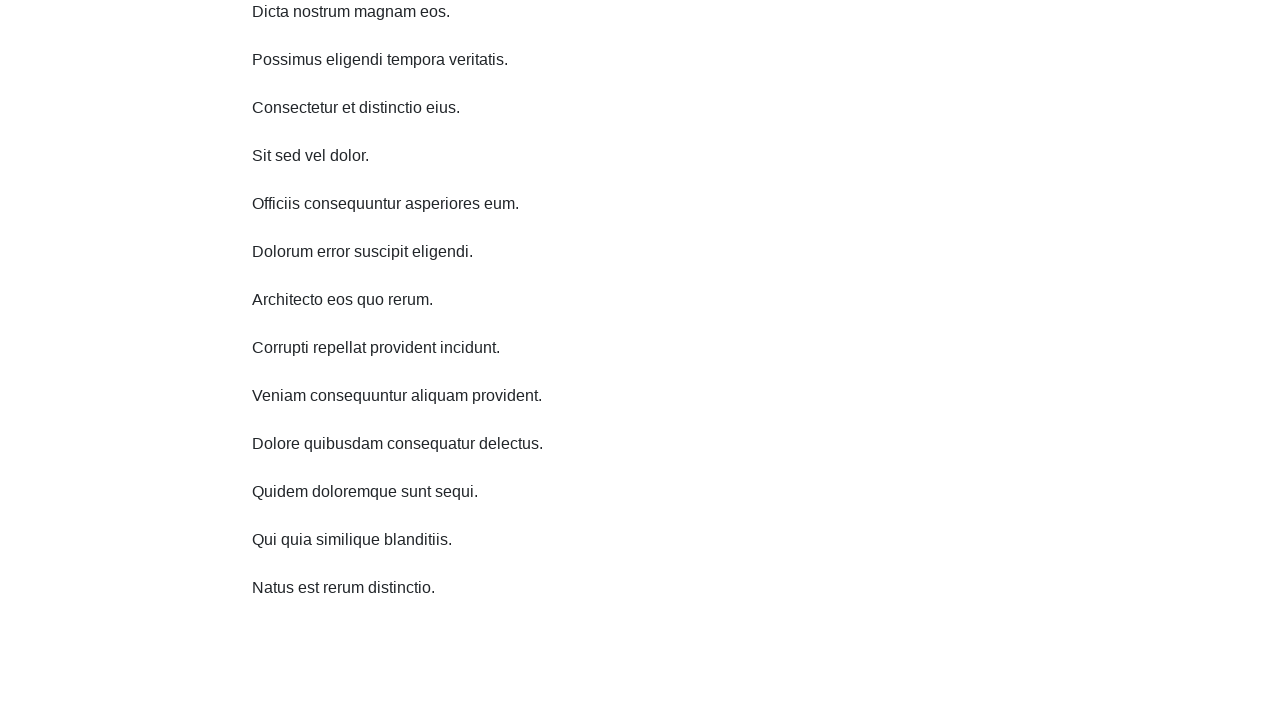

Scrolled down 750px (iteration 4 of 10)
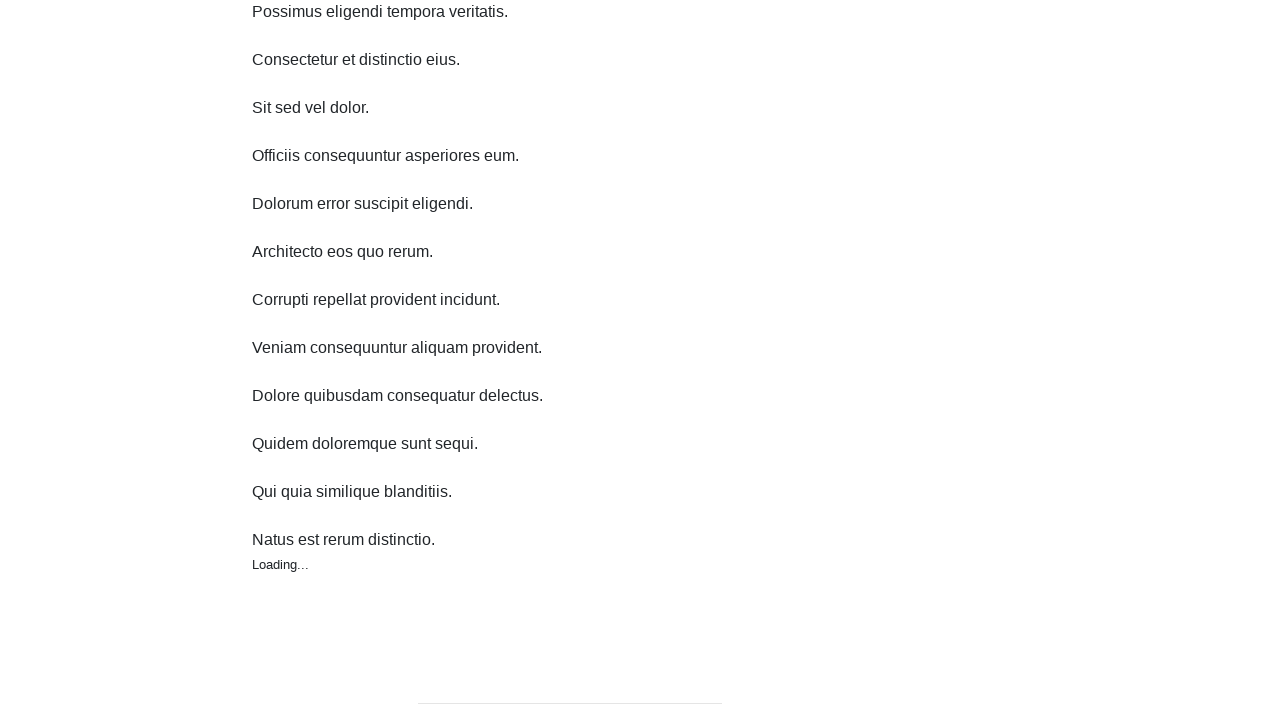

Waited 2000ms before next scroll
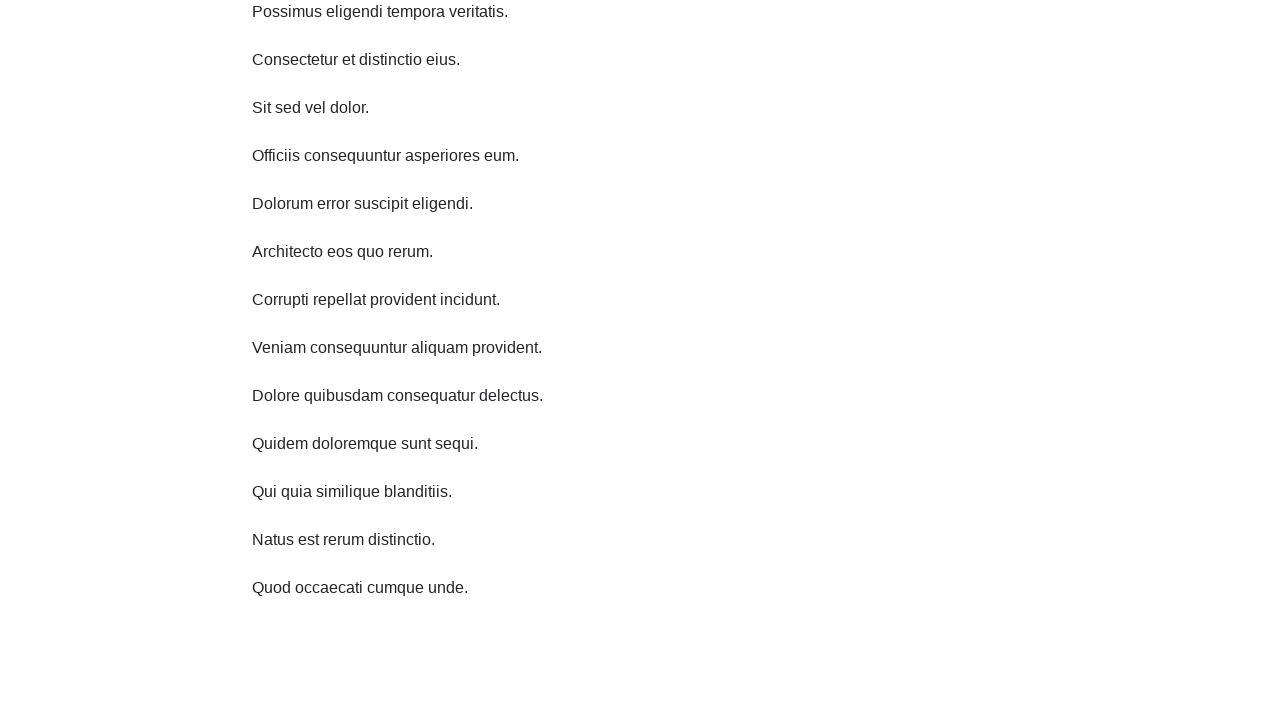

Scrolled down 750px (iteration 5 of 10)
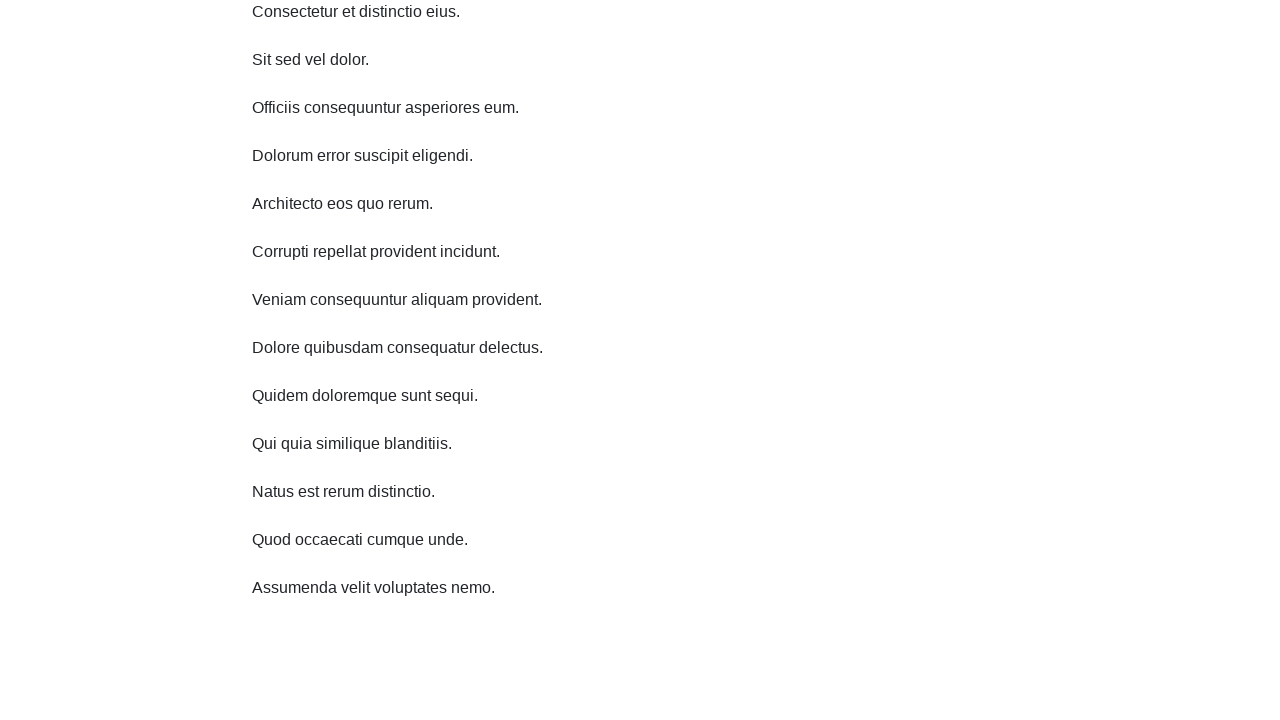

Waited 2000ms before next scroll
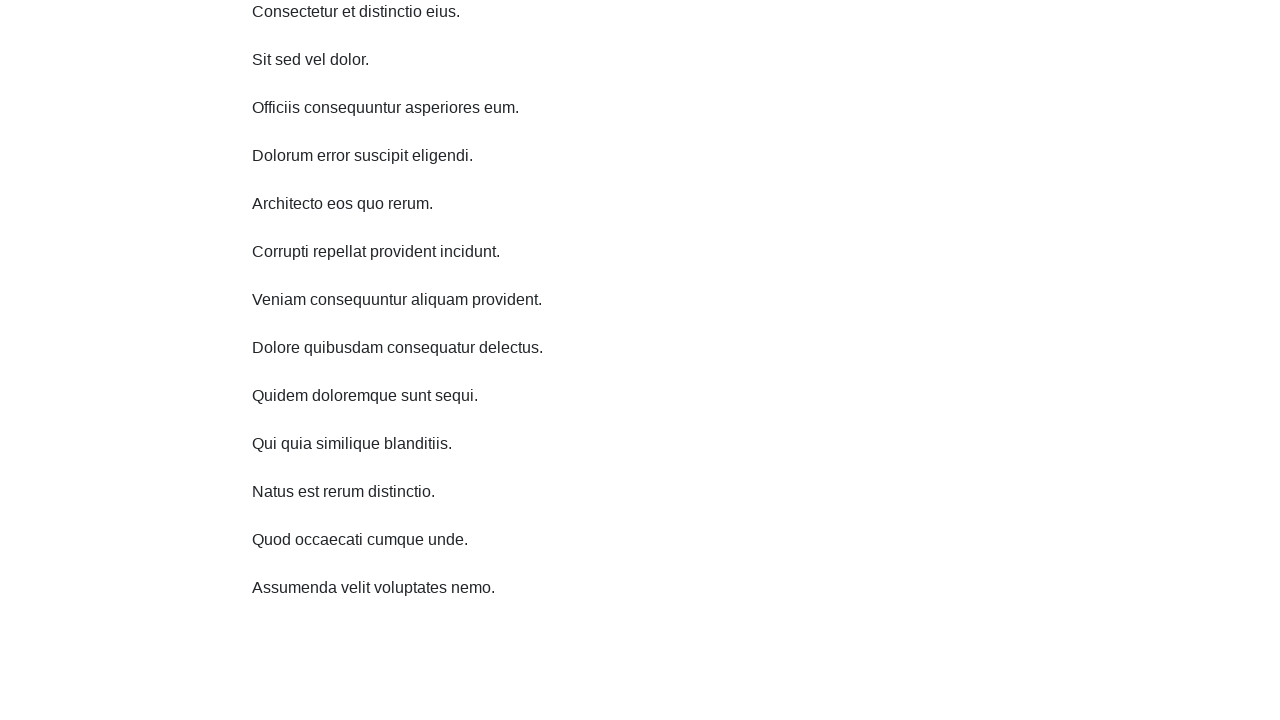

Scrolled down 750px (iteration 6 of 10)
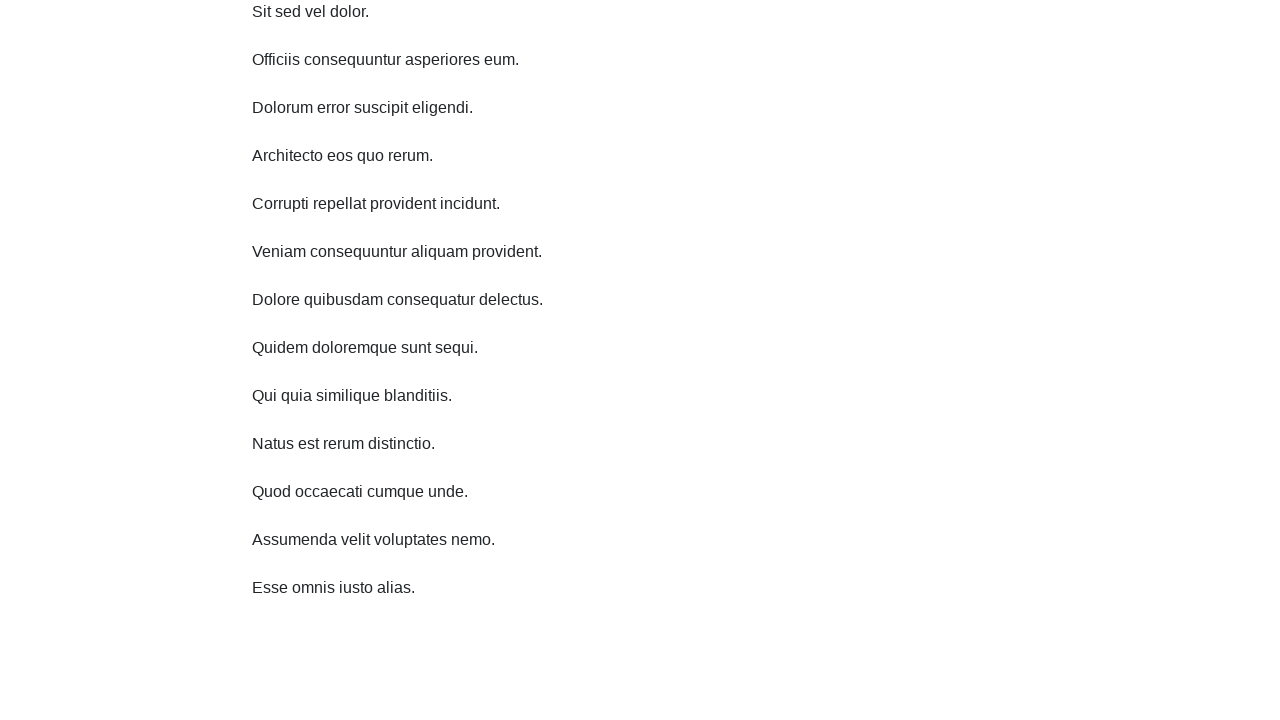

Waited 2000ms before next scroll
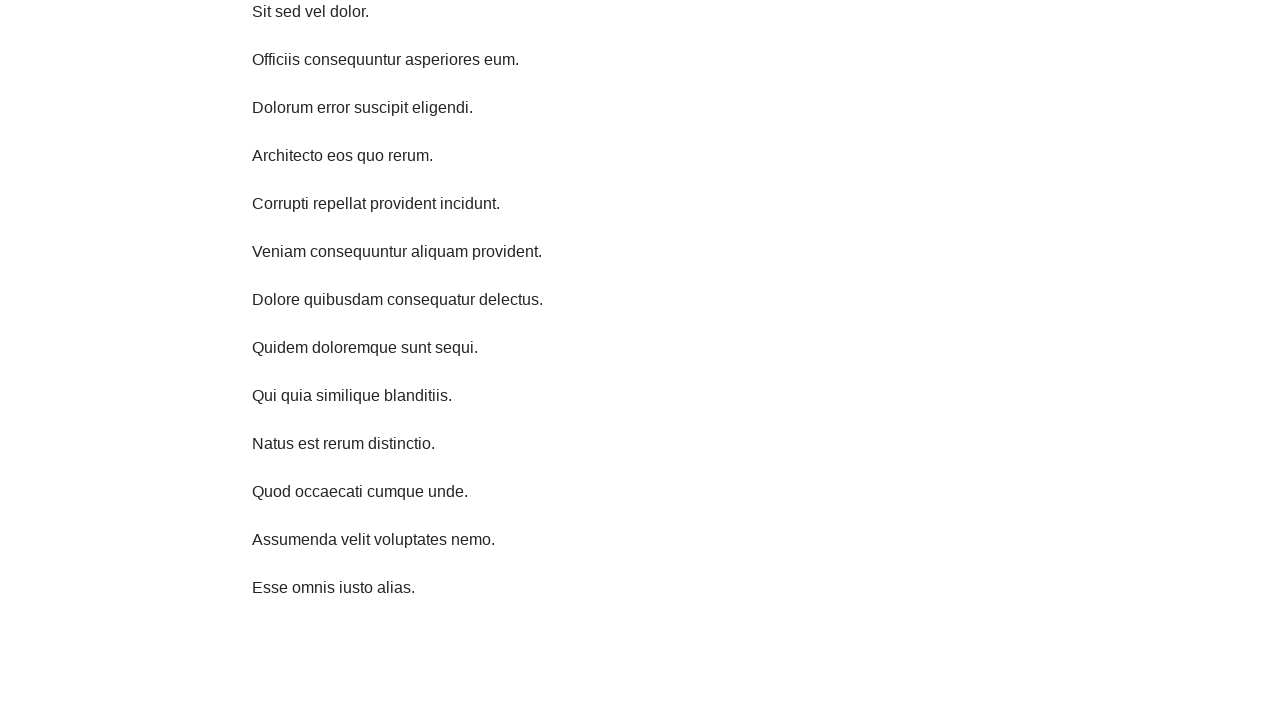

Scrolled down 750px (iteration 7 of 10)
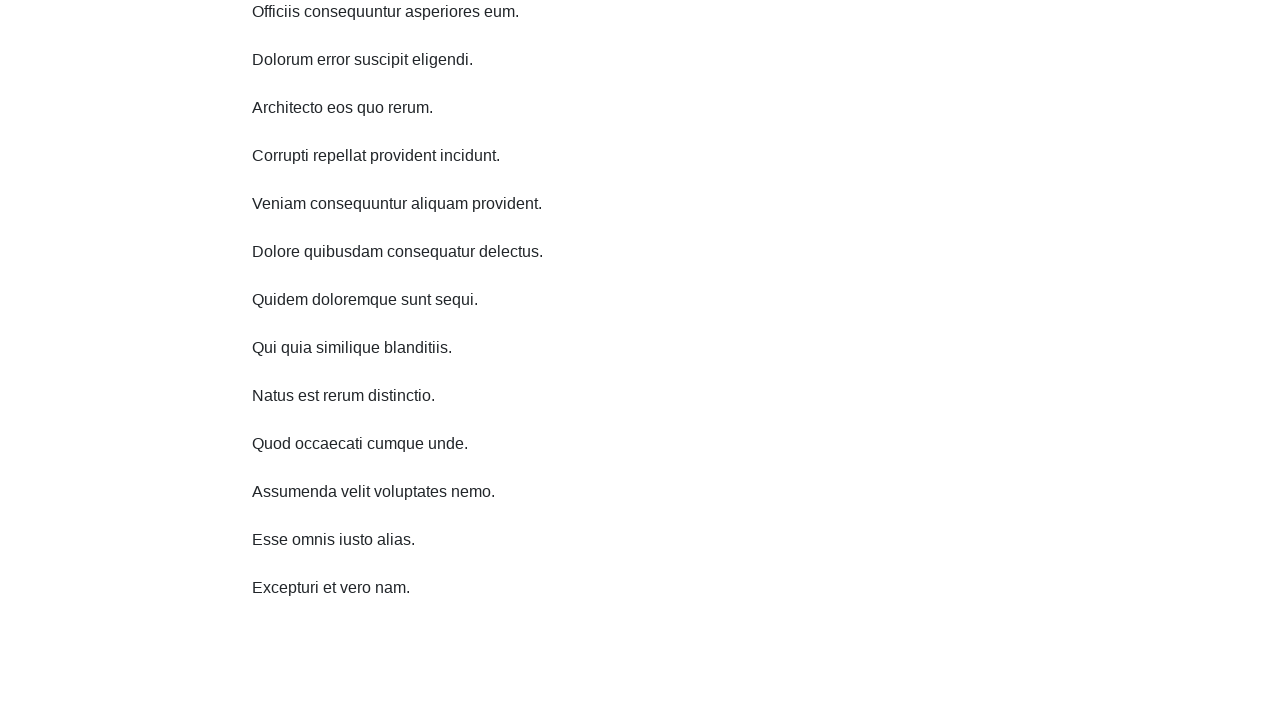

Waited 2000ms before next scroll
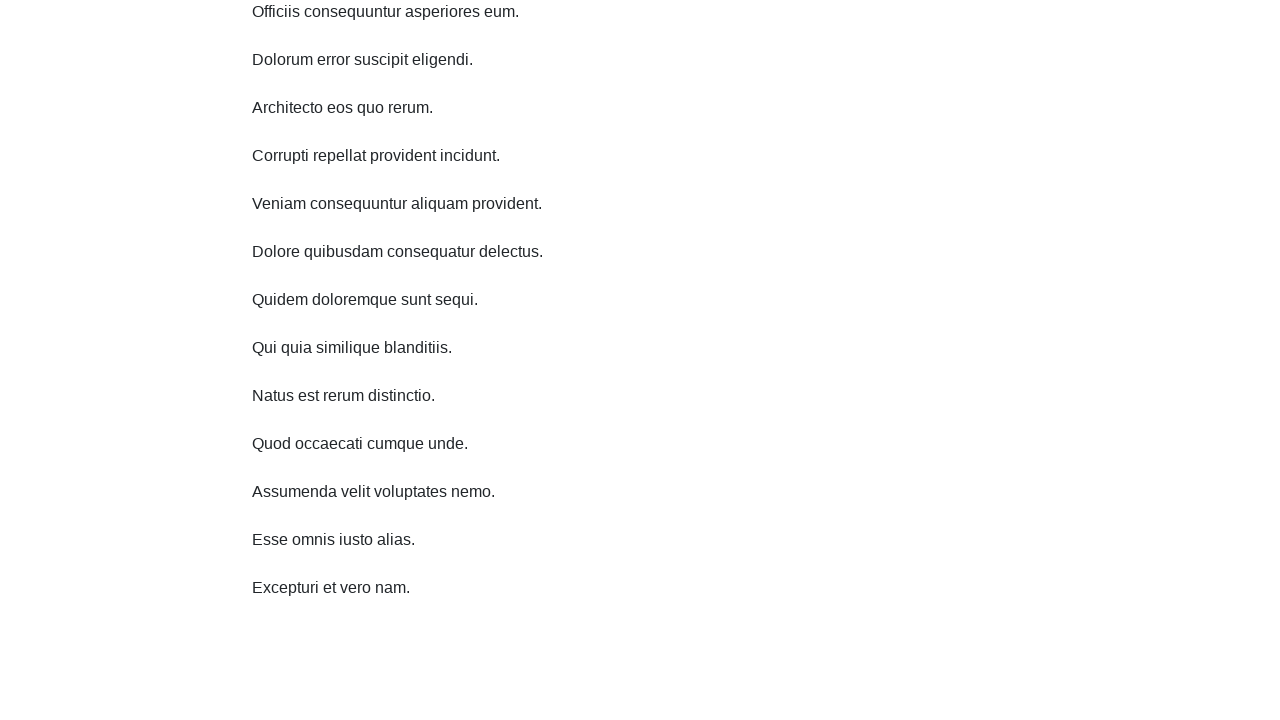

Scrolled down 750px (iteration 8 of 10)
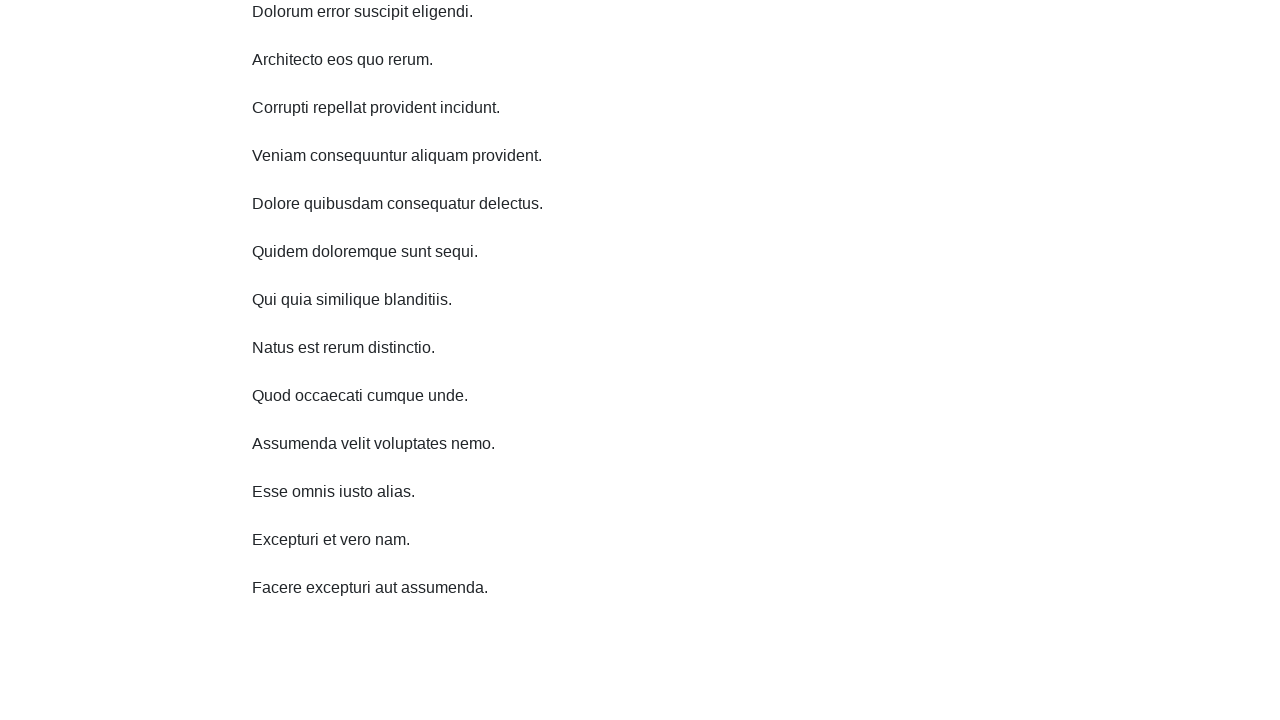

Waited 2000ms before next scroll
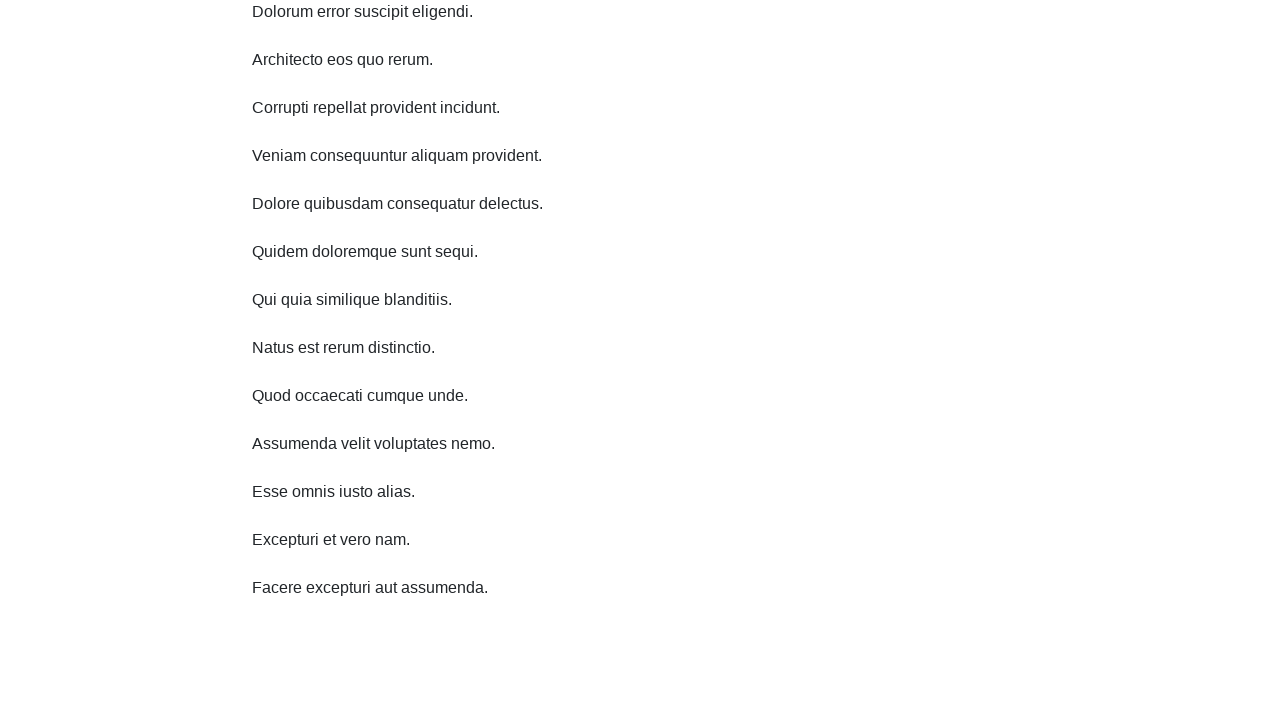

Scrolled down 750px (iteration 9 of 10)
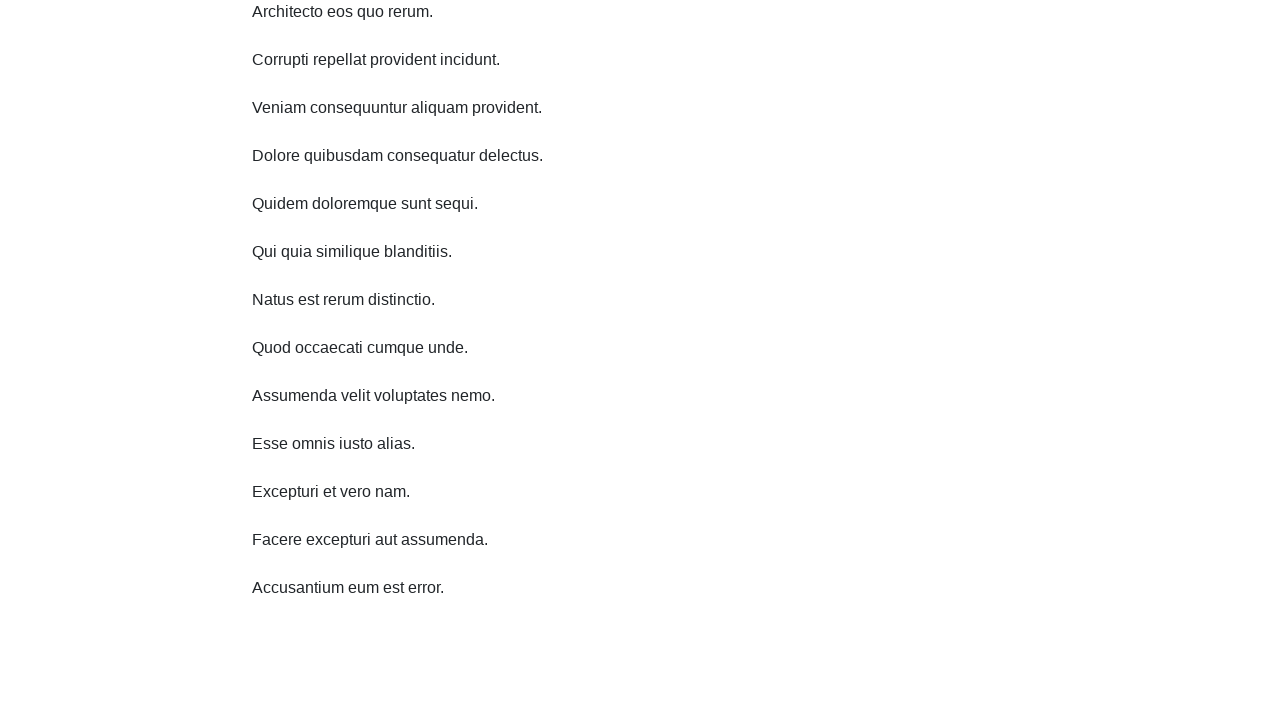

Waited 2000ms before next scroll
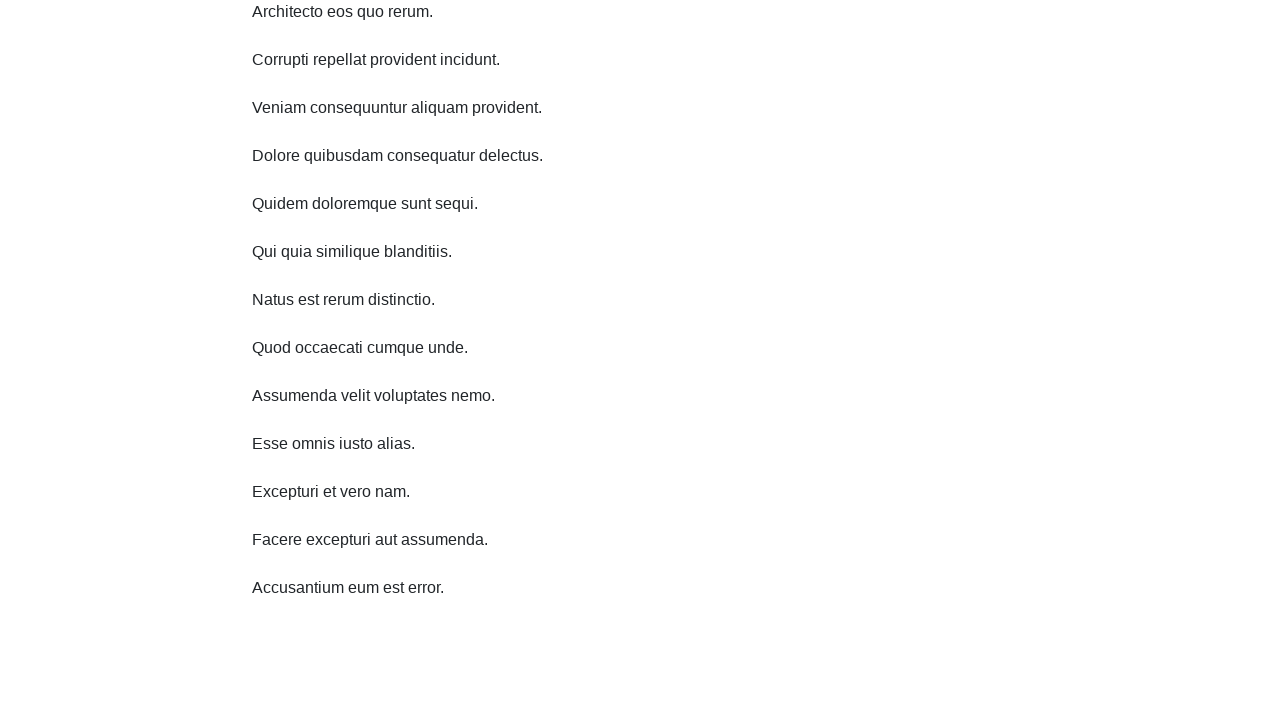

Scrolled down 750px (iteration 10 of 10)
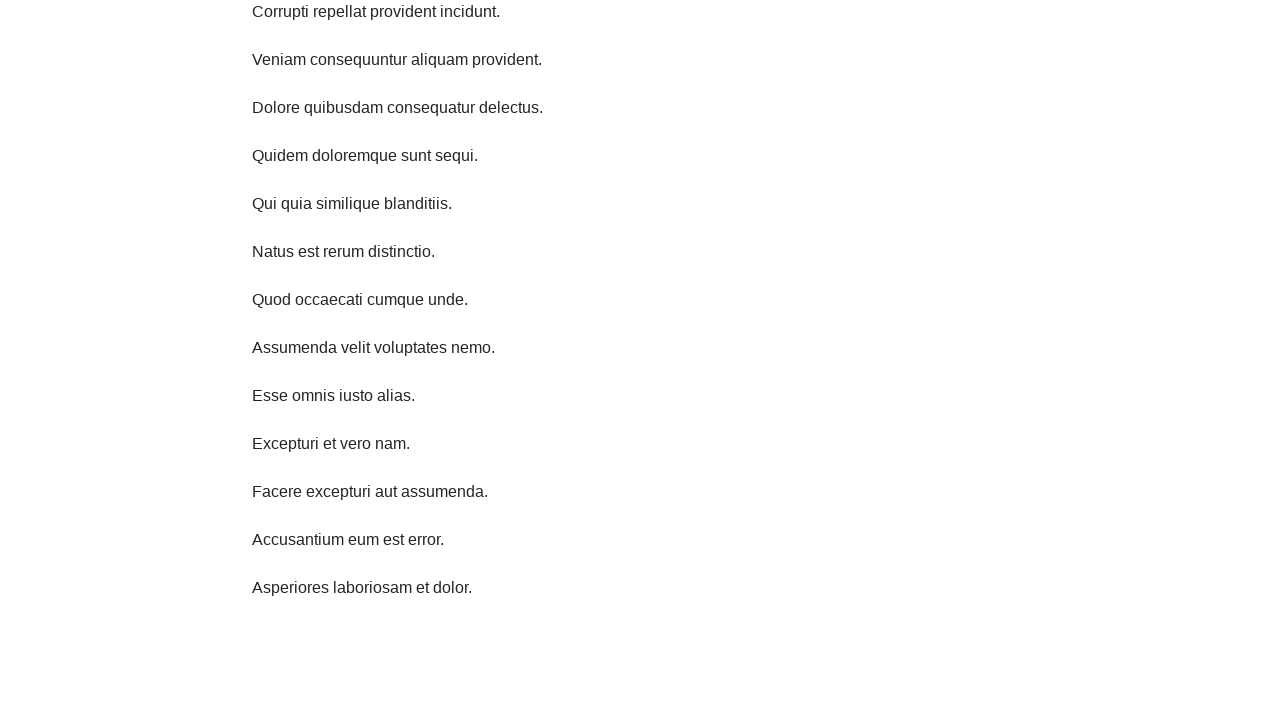

Waited 2000ms before next scroll
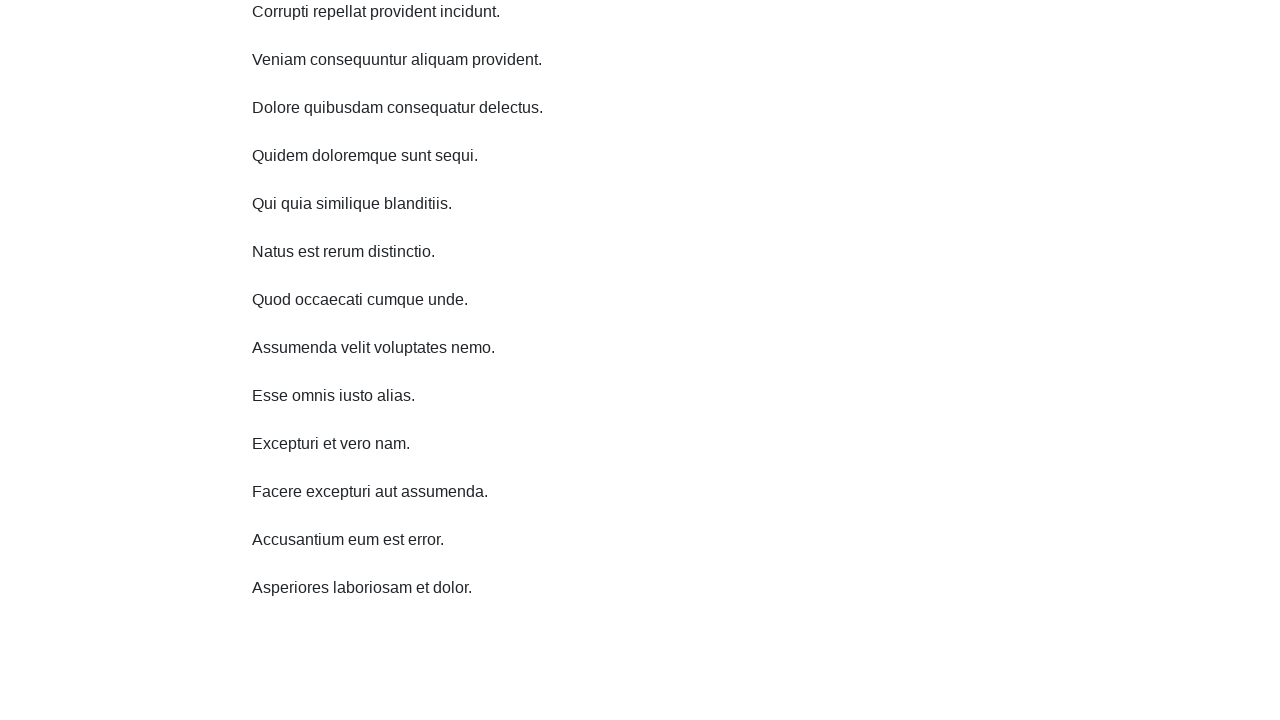

Scrolled up 750px (iteration 1 of 10)
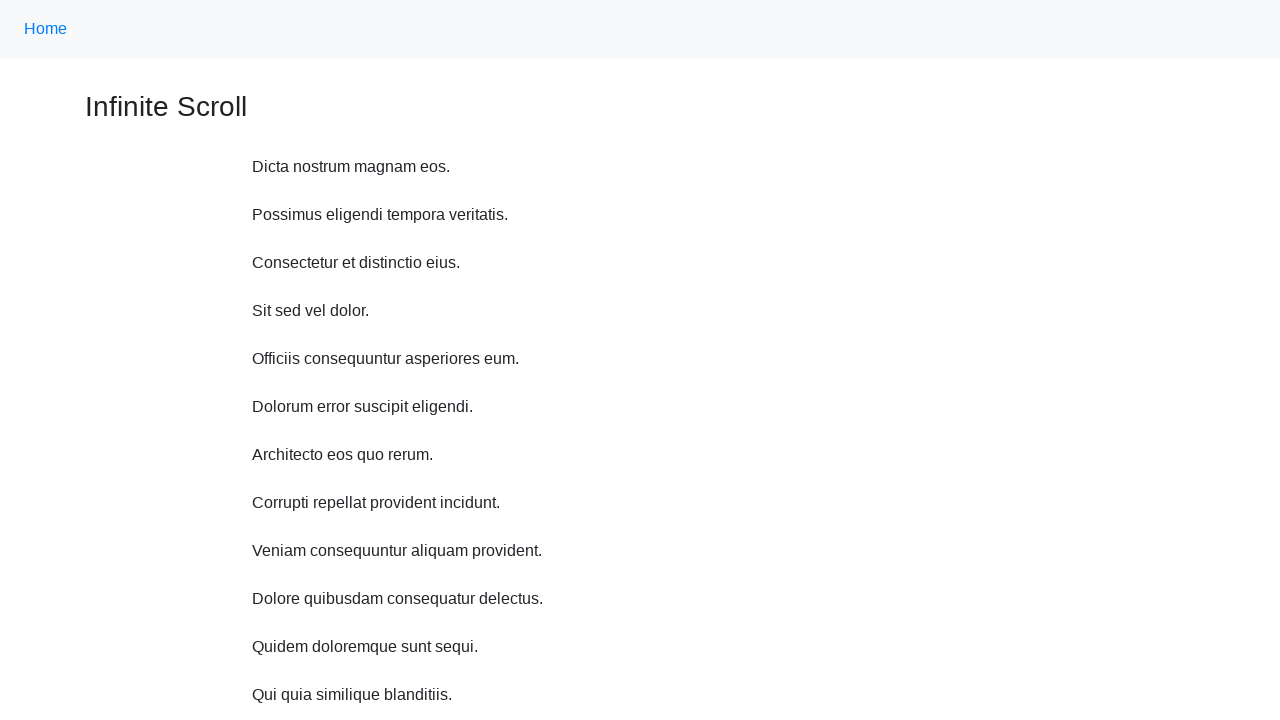

Waited 2000ms before next scroll
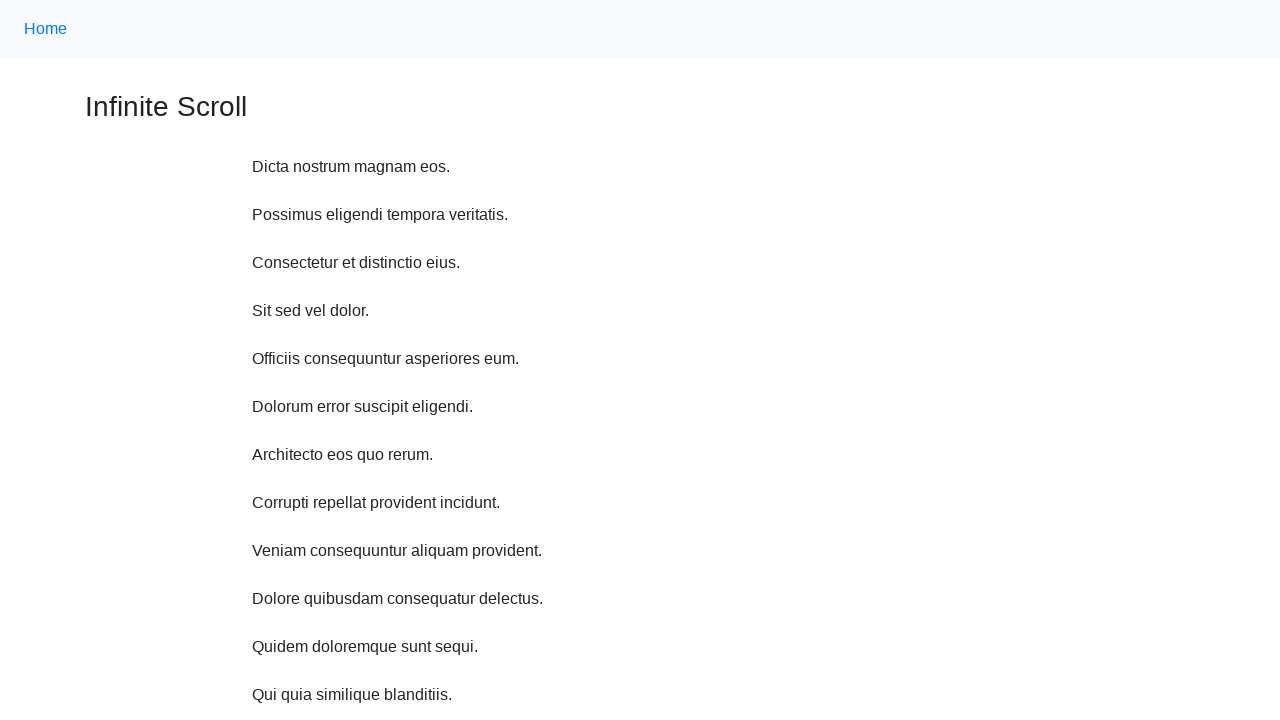

Scrolled up 750px (iteration 2 of 10)
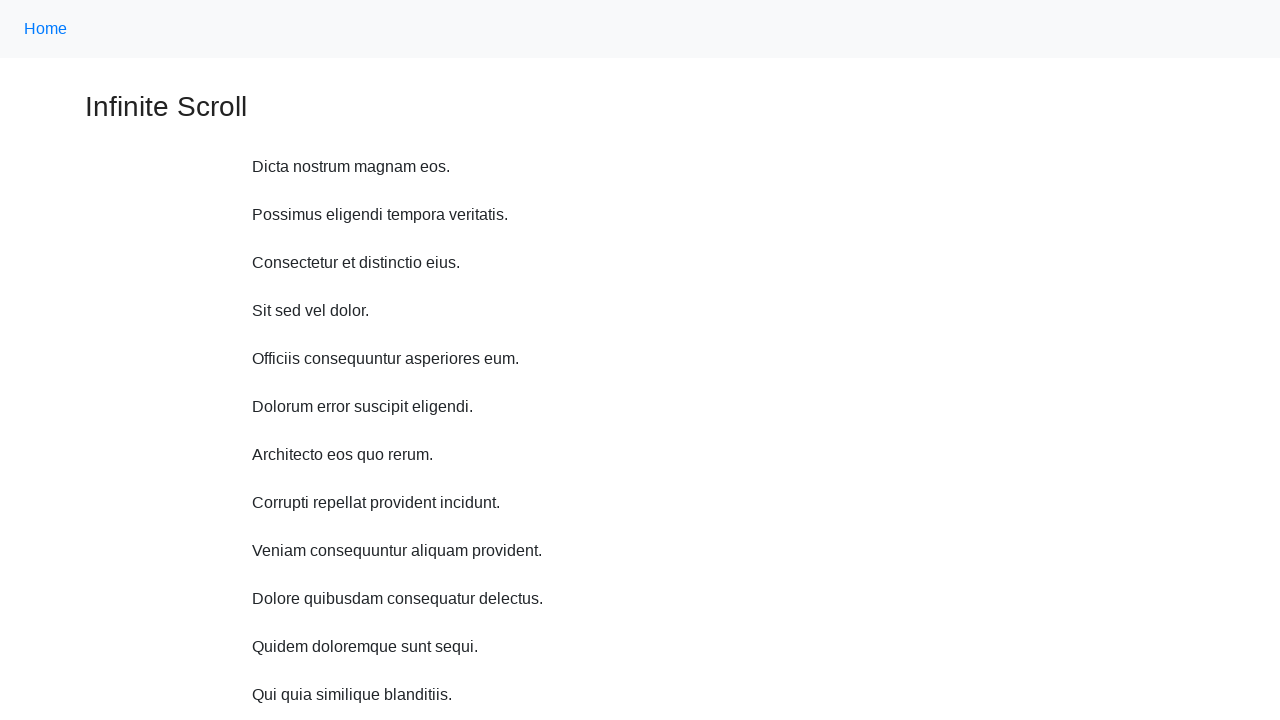

Waited 2000ms before next scroll
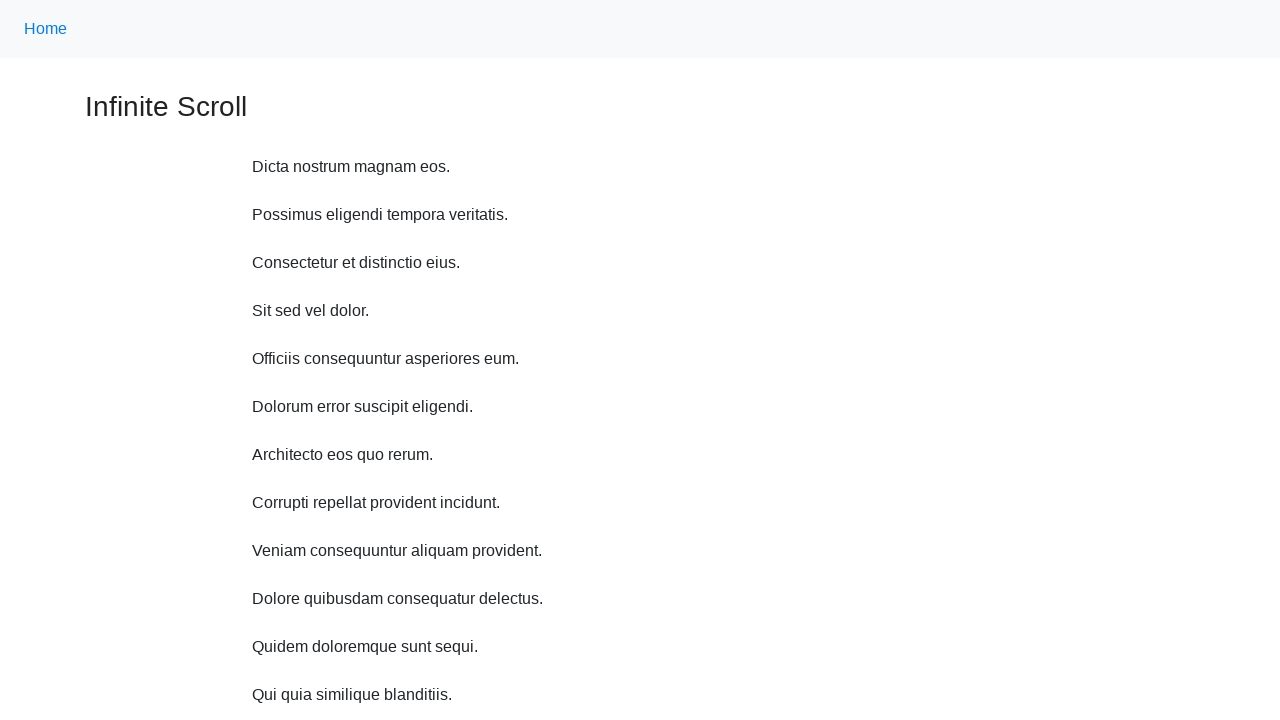

Scrolled up 750px (iteration 3 of 10)
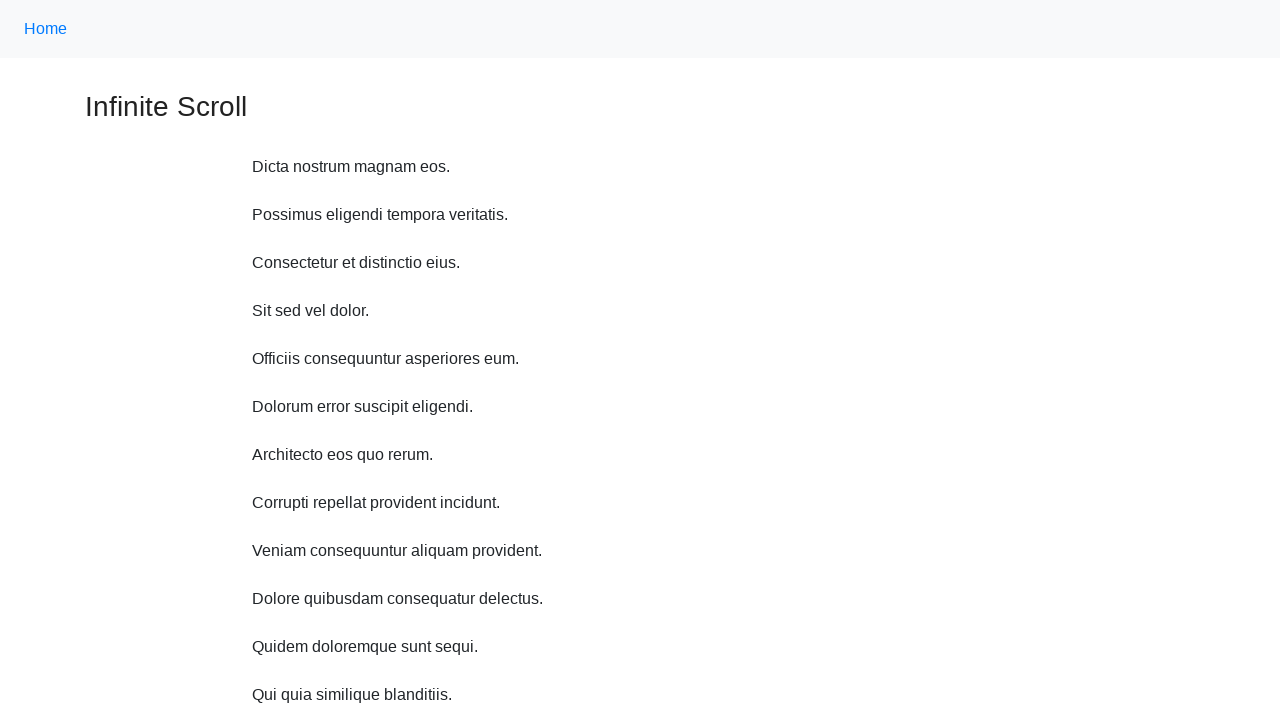

Waited 2000ms before next scroll
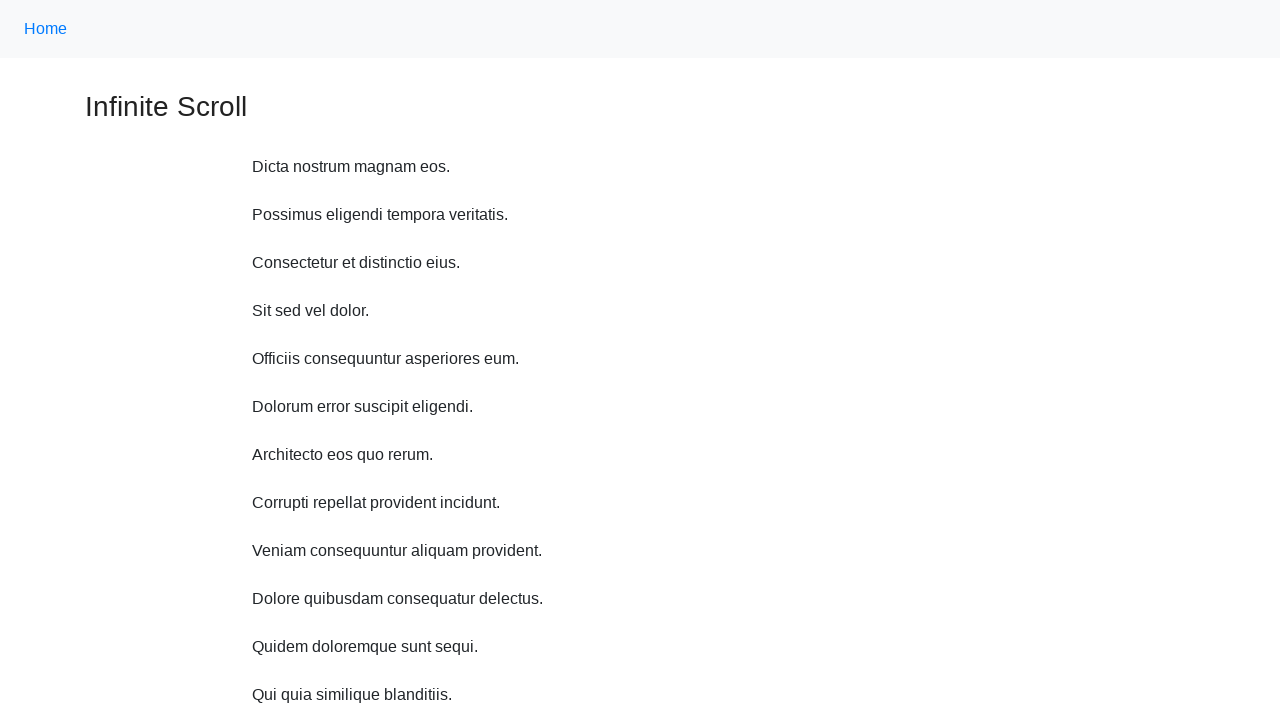

Scrolled up 750px (iteration 4 of 10)
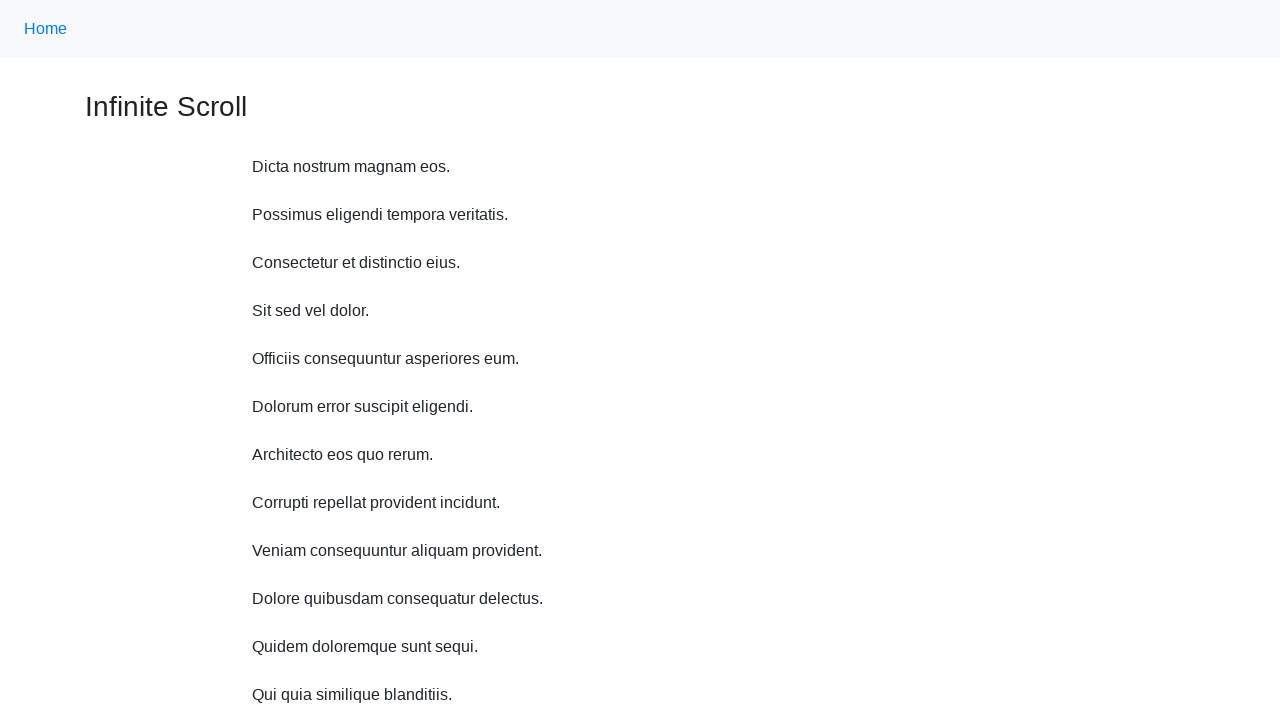

Waited 2000ms before next scroll
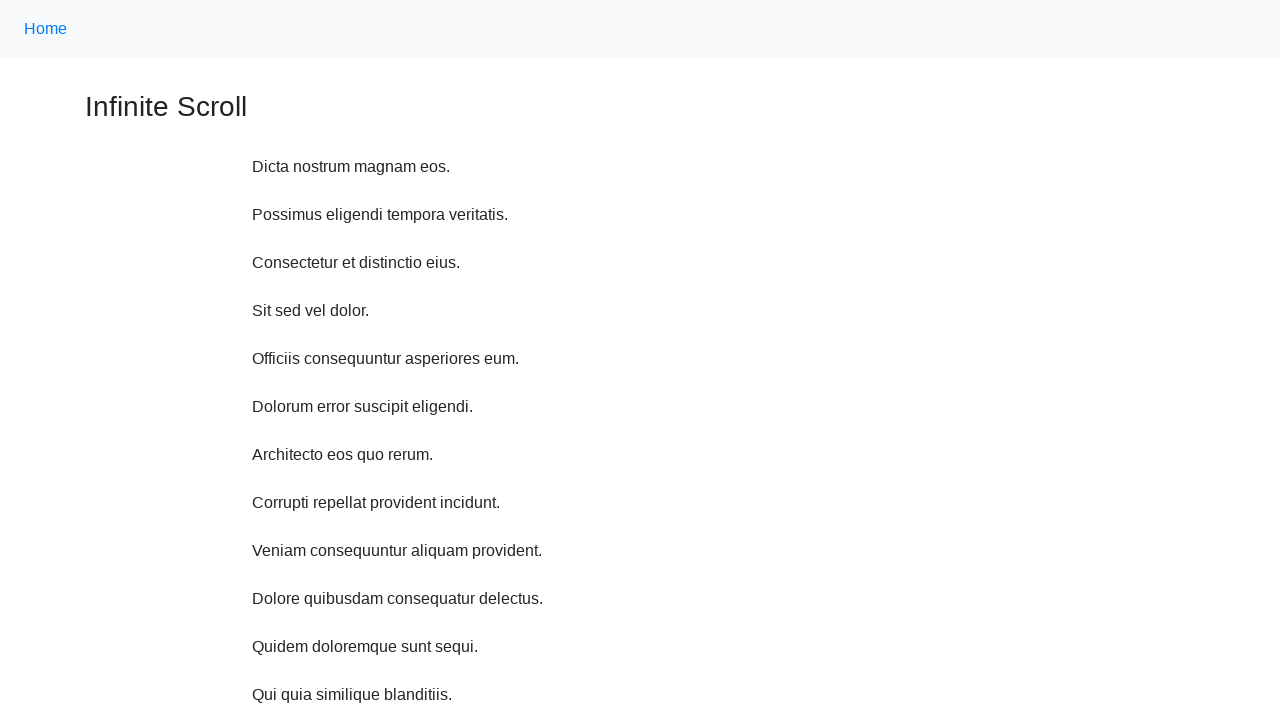

Scrolled up 750px (iteration 5 of 10)
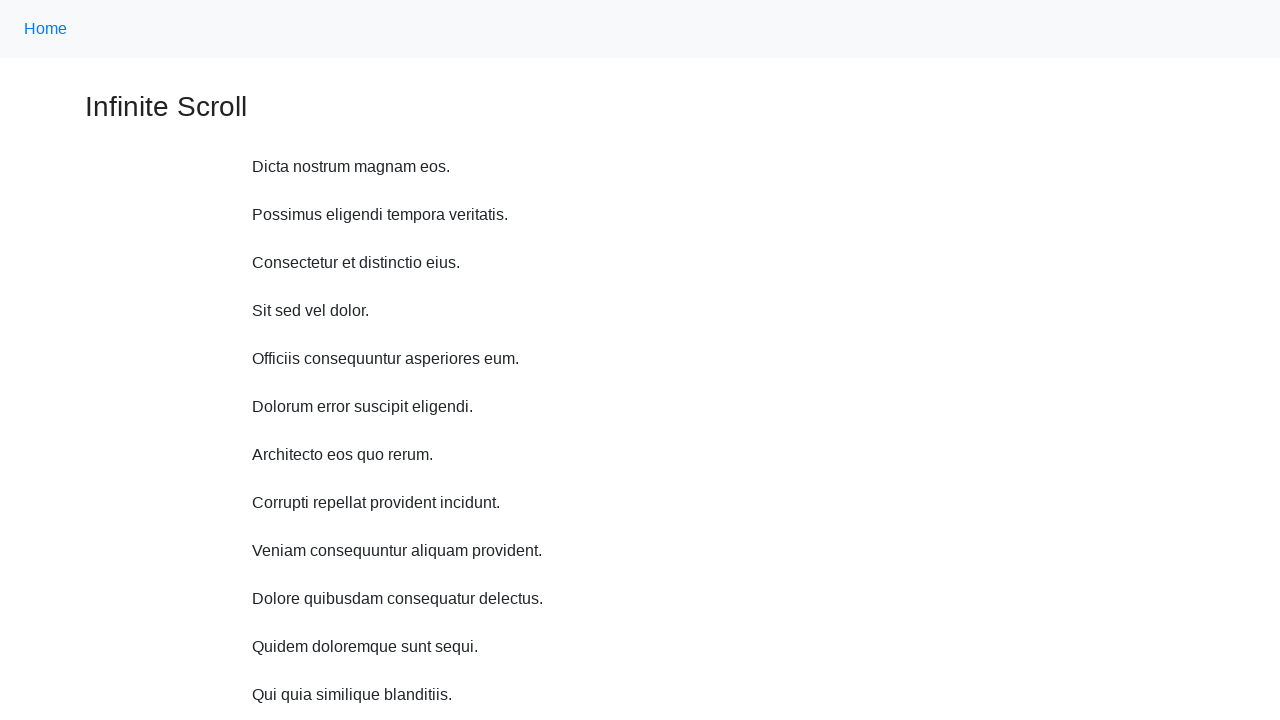

Waited 2000ms before next scroll
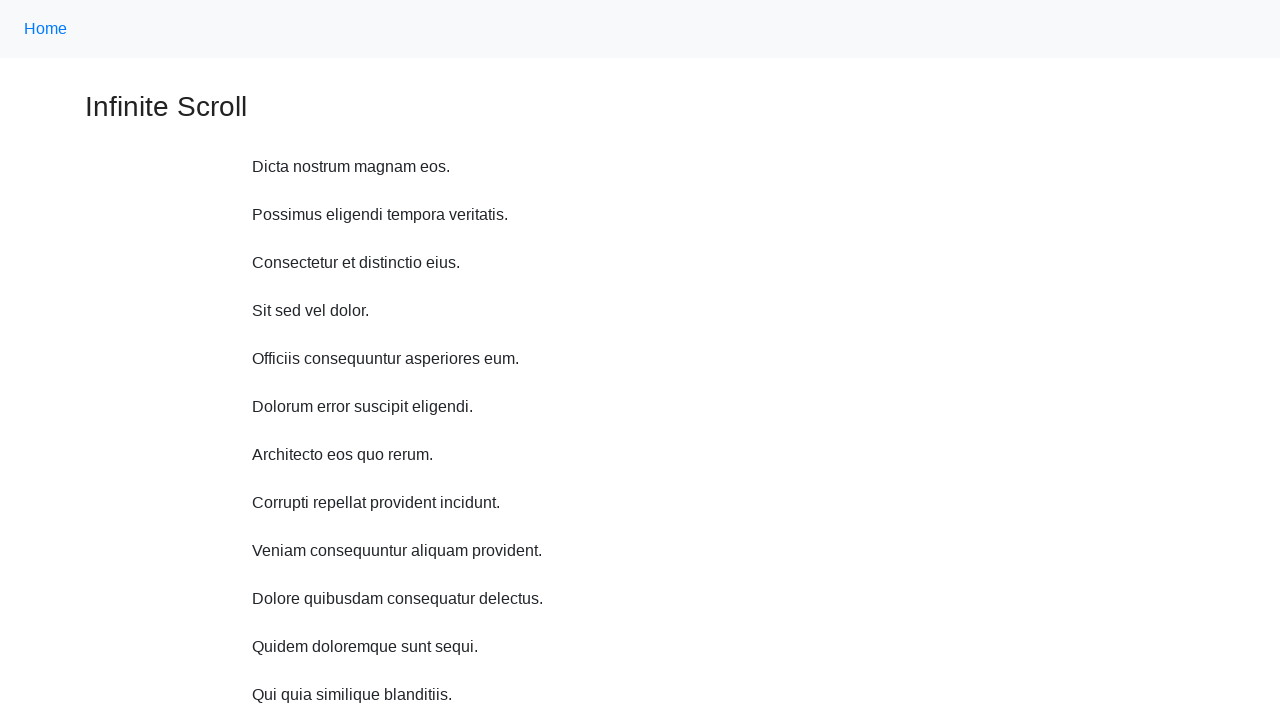

Scrolled up 750px (iteration 6 of 10)
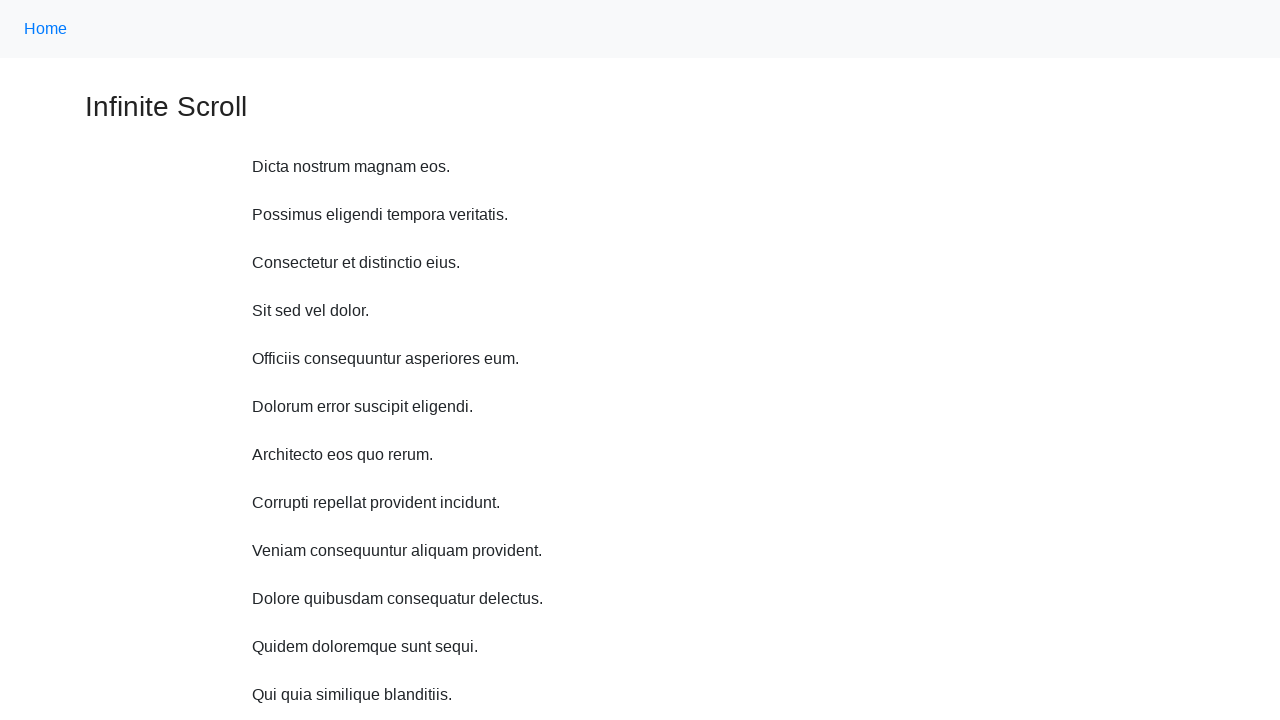

Waited 2000ms before next scroll
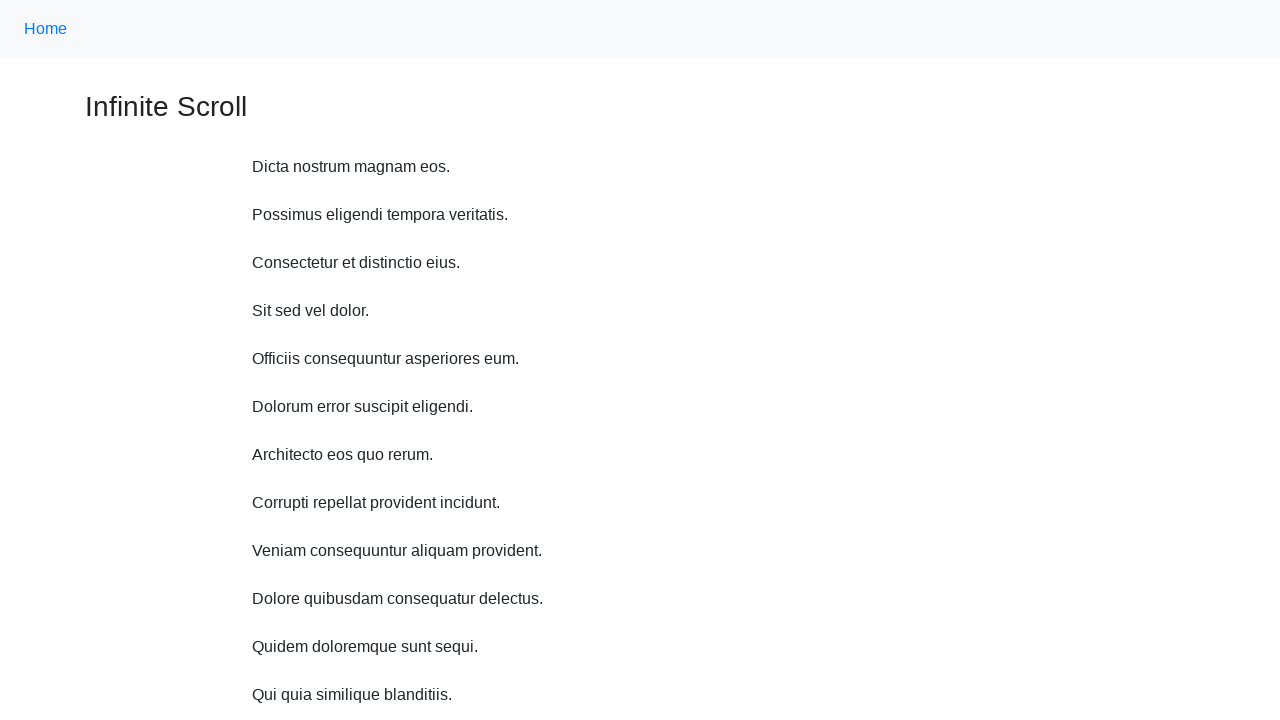

Scrolled up 750px (iteration 7 of 10)
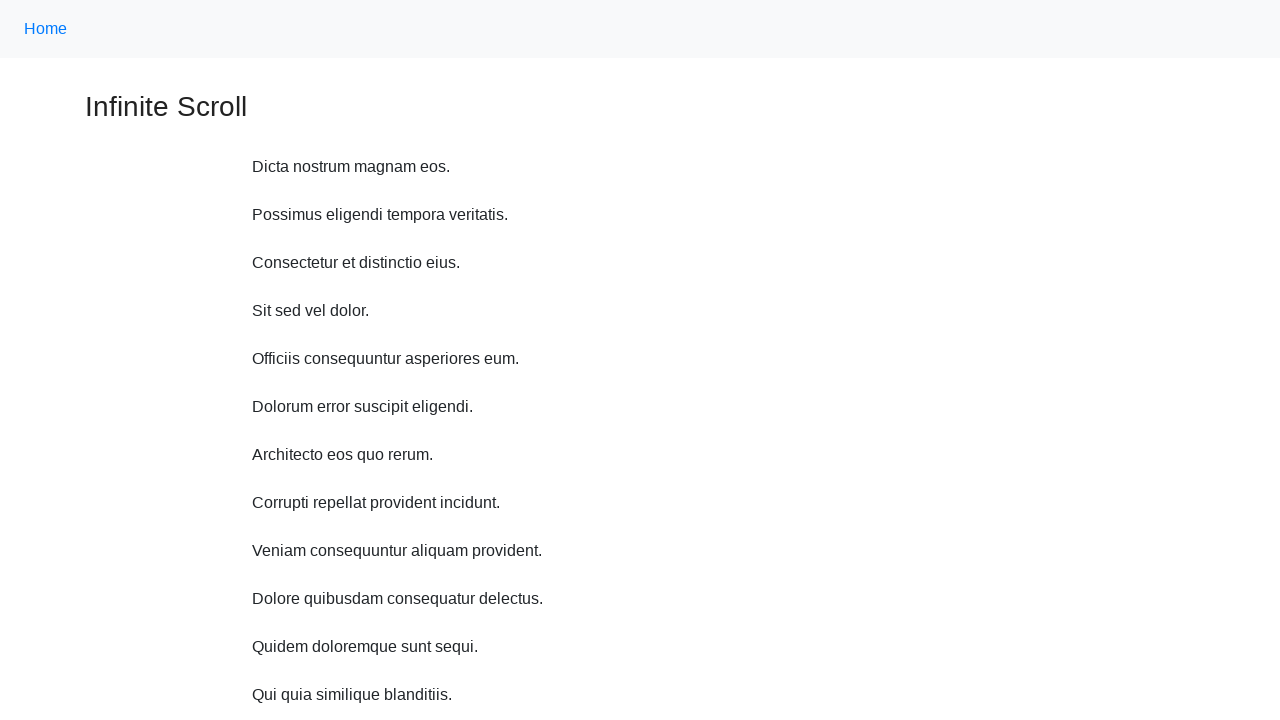

Waited 2000ms before next scroll
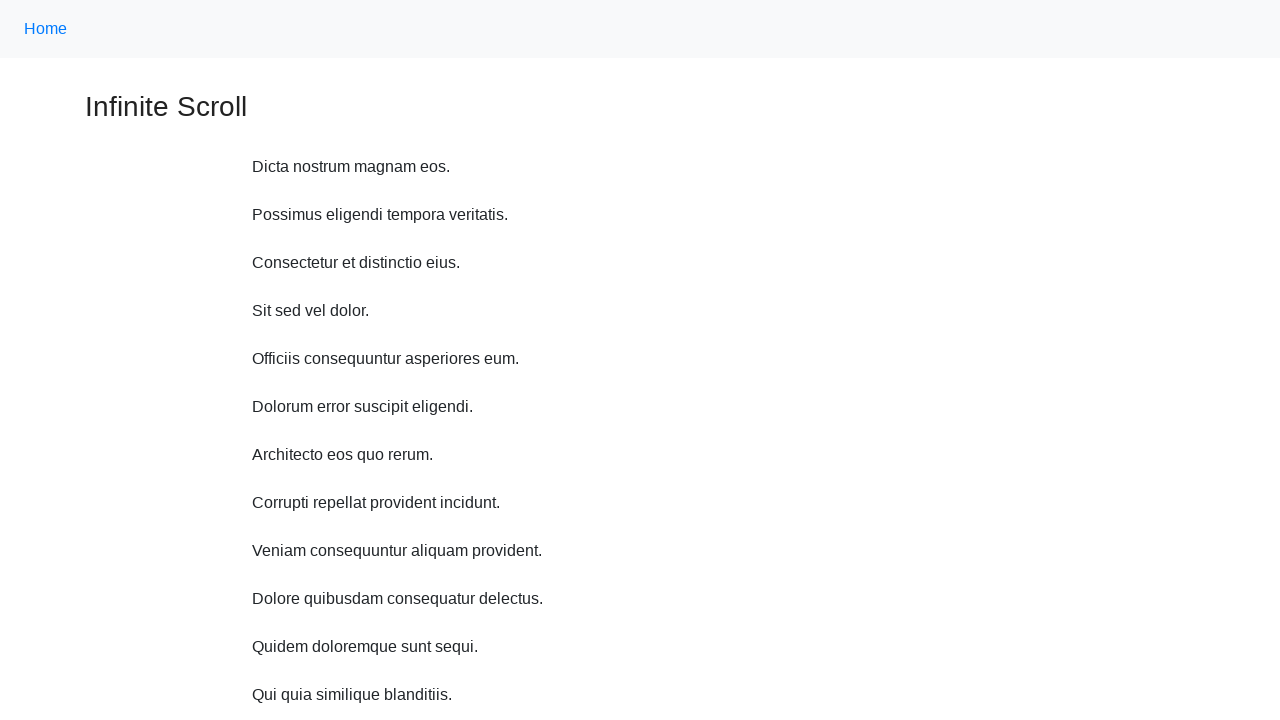

Scrolled up 750px (iteration 8 of 10)
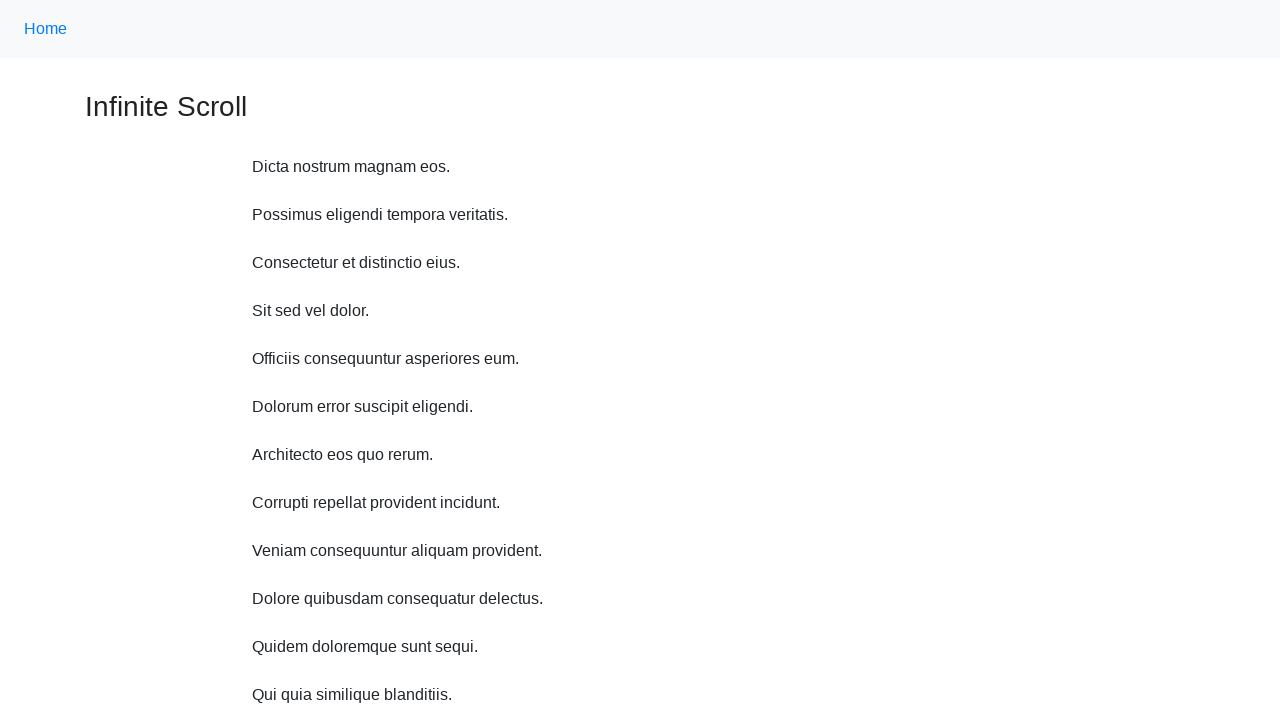

Waited 2000ms before next scroll
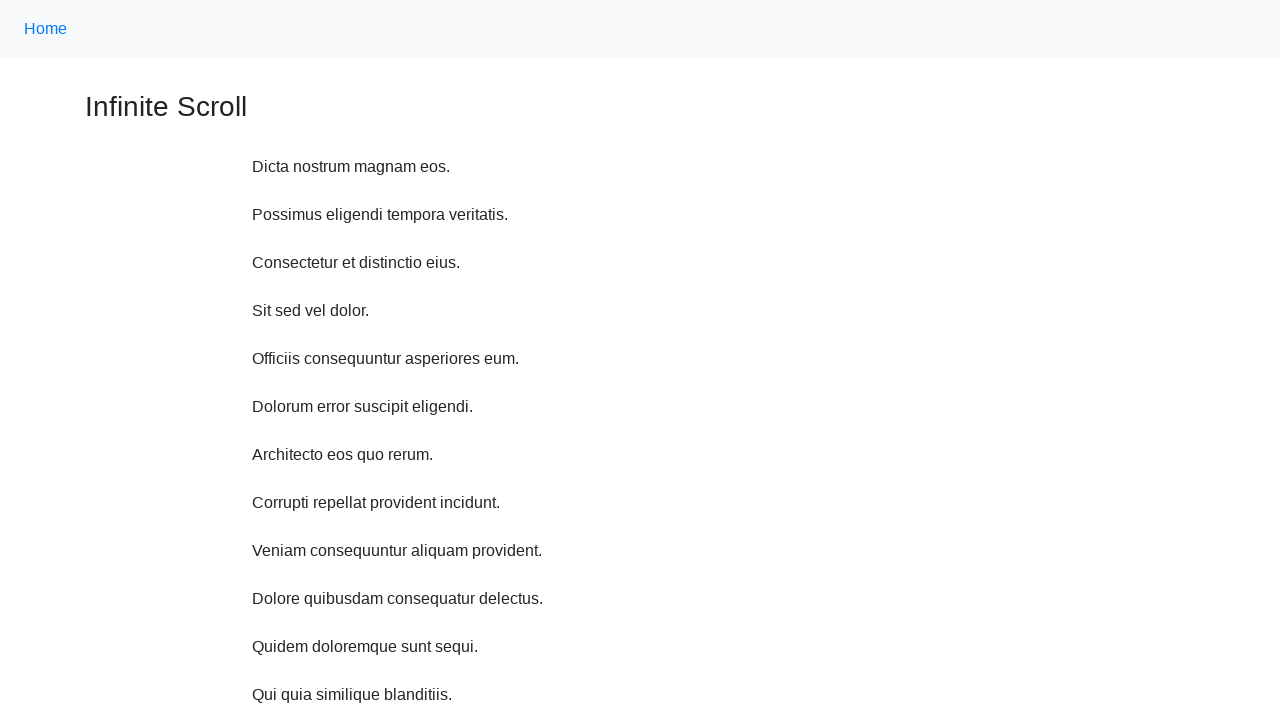

Scrolled up 750px (iteration 9 of 10)
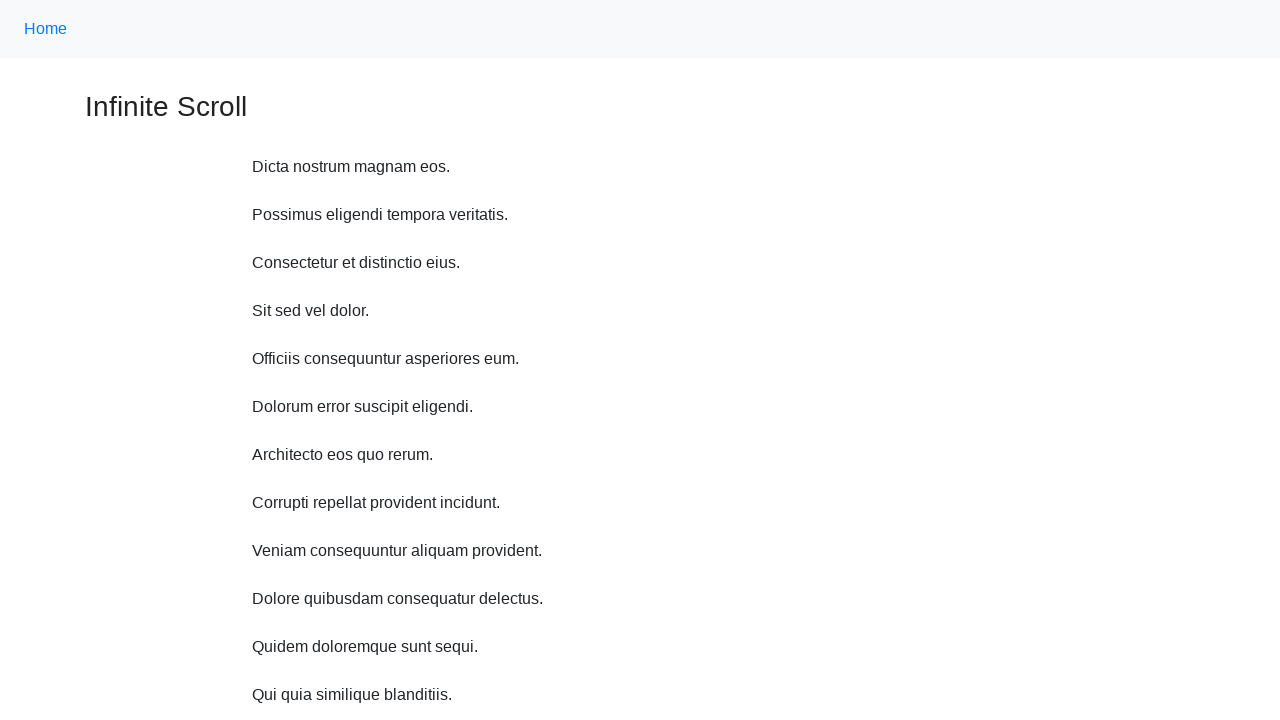

Waited 2000ms before next scroll
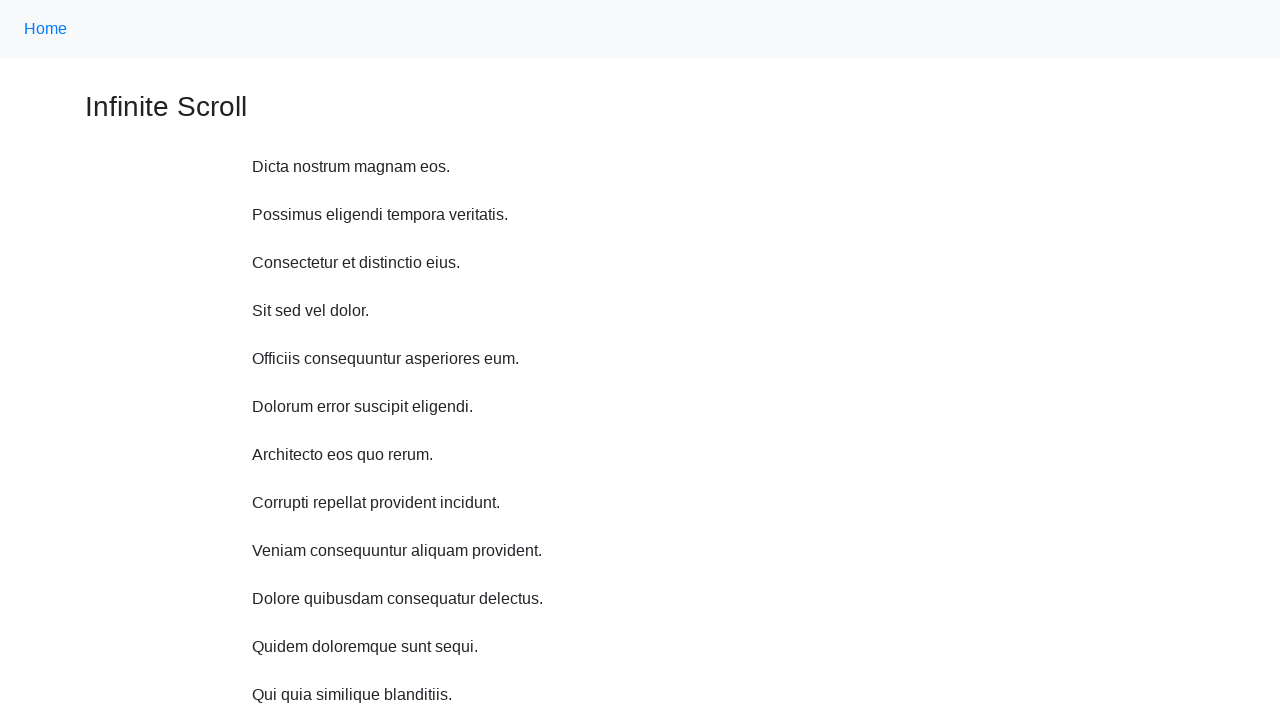

Scrolled up 750px (iteration 10 of 10)
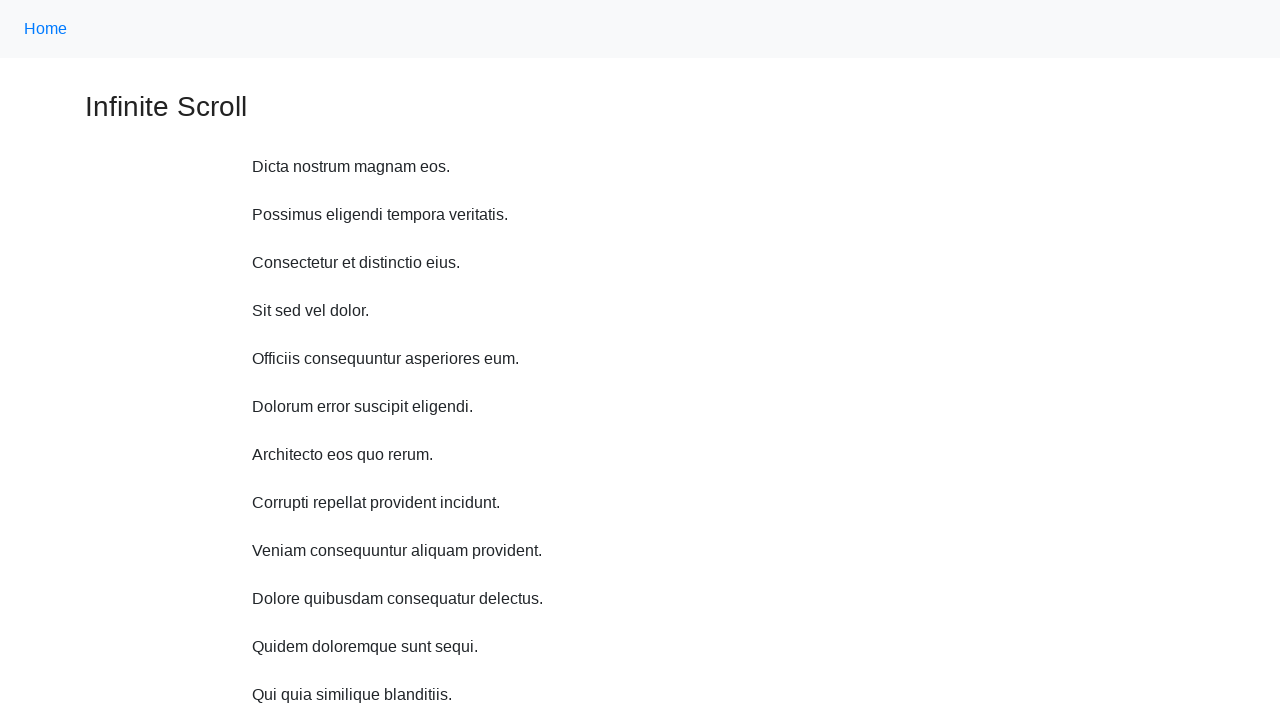

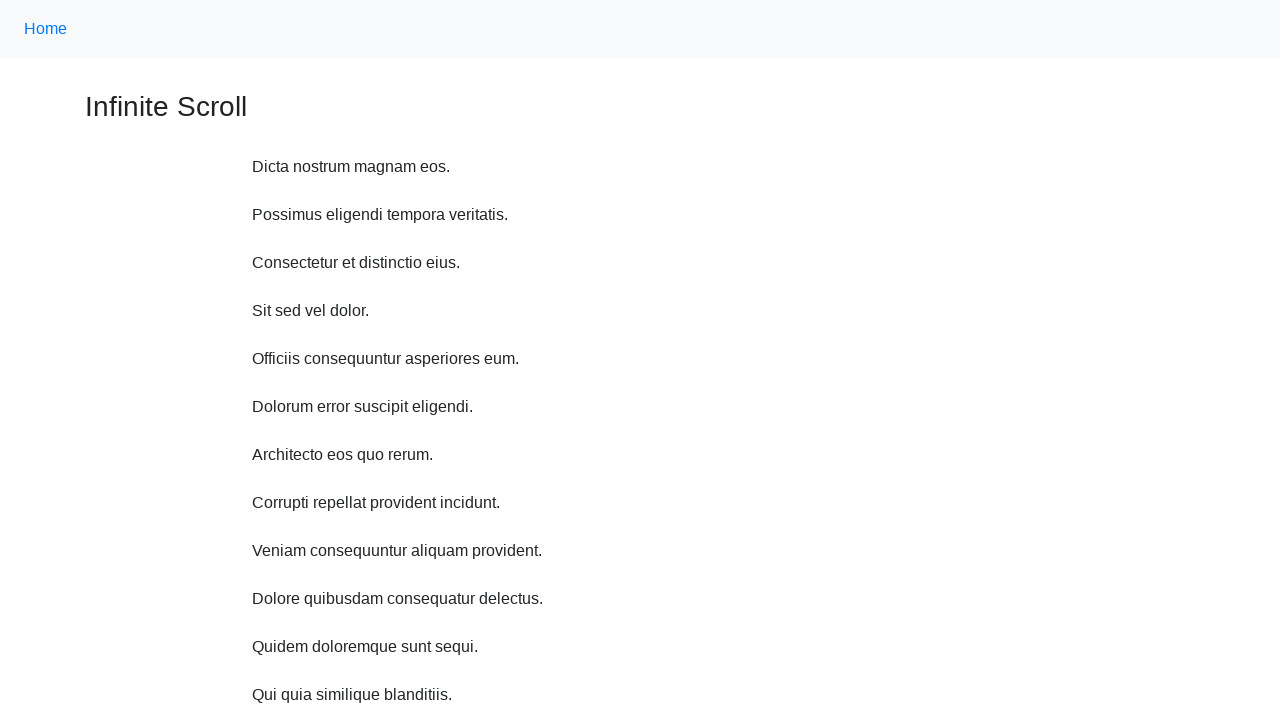